Tests opening multiple links in new tabs from a specific column in the footer and retrieving the titles of each opened tab

Starting URL: https://rahulshettyacademy.com/AutomationPractice/

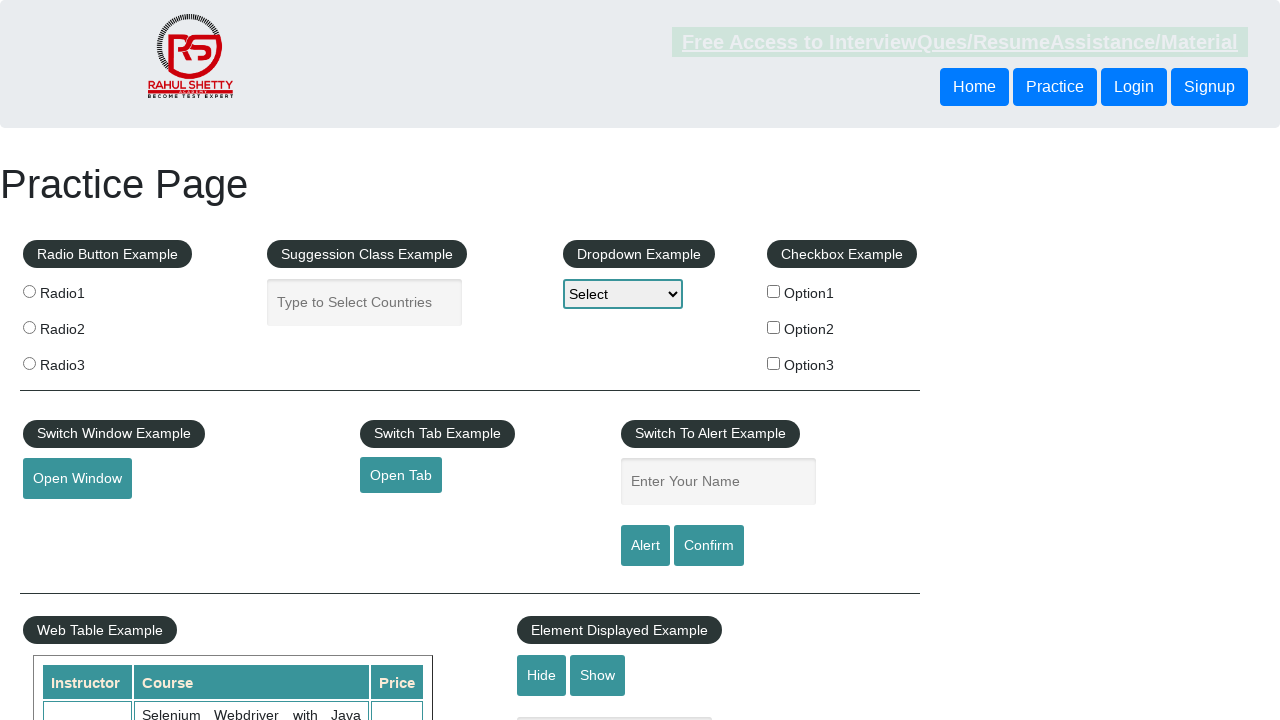

Retrieved total link count on page
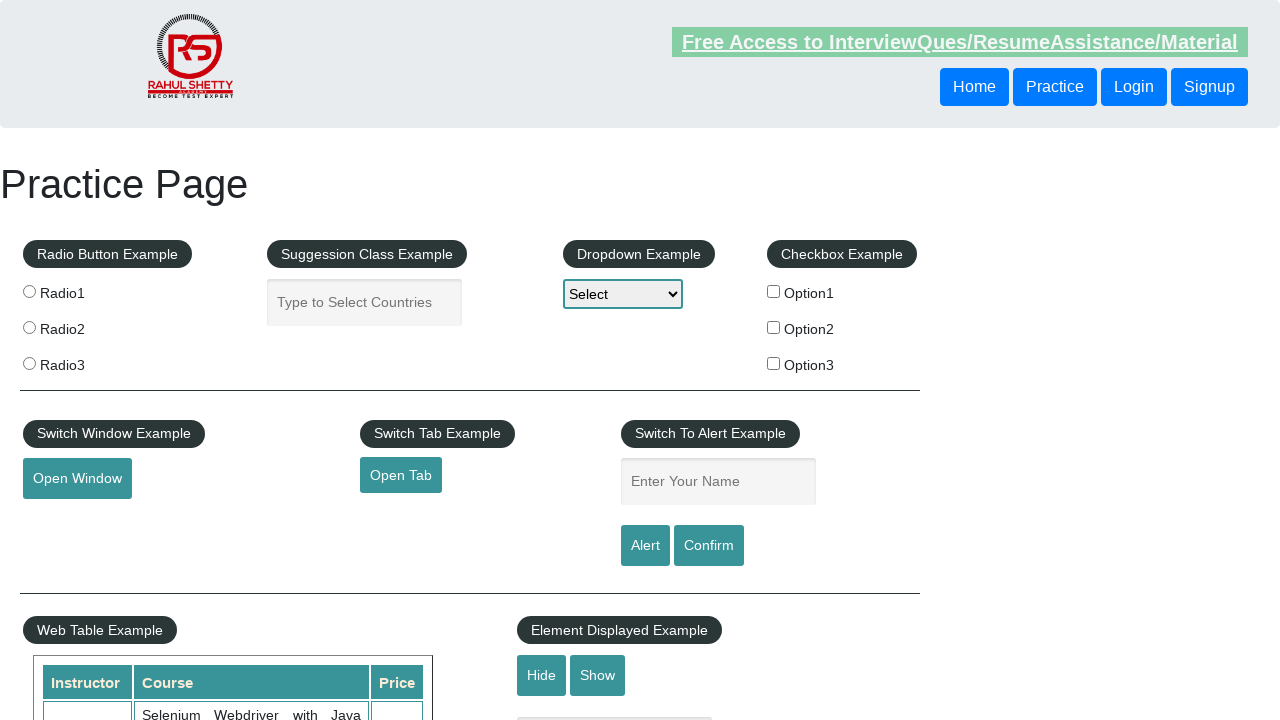

Located the footer column element containing links
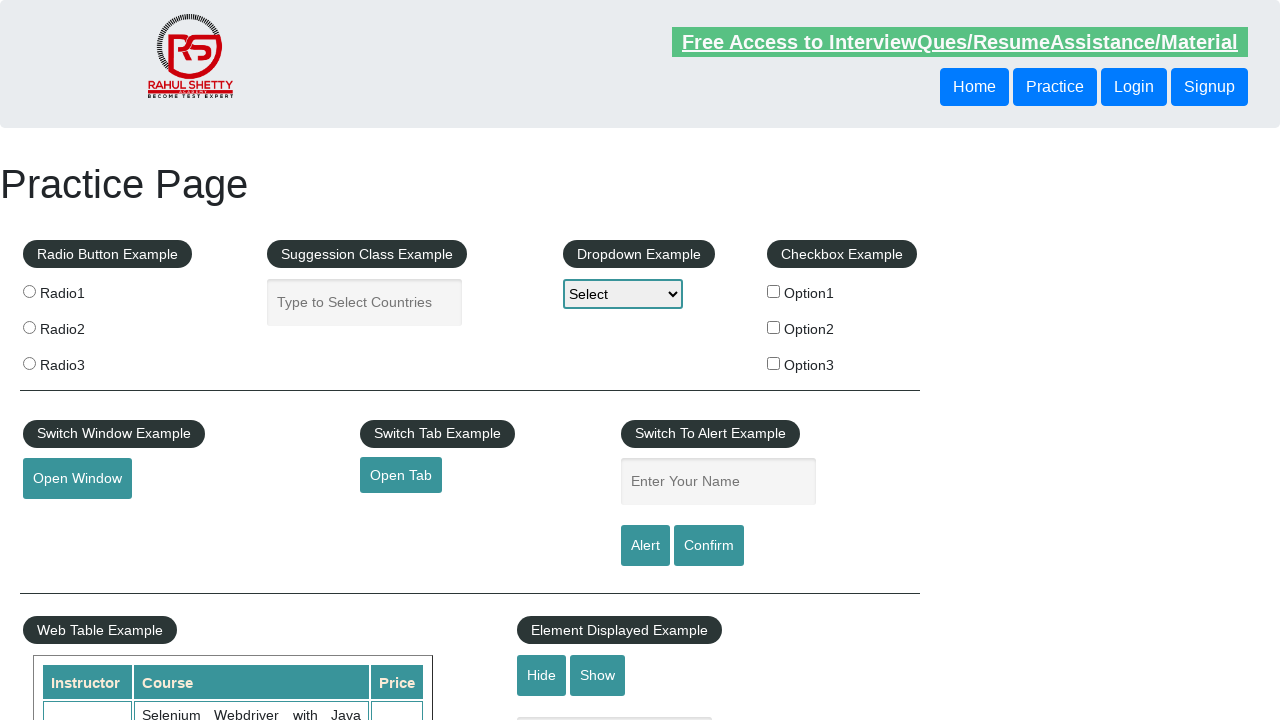

Retrieved all links from column (20 links found)
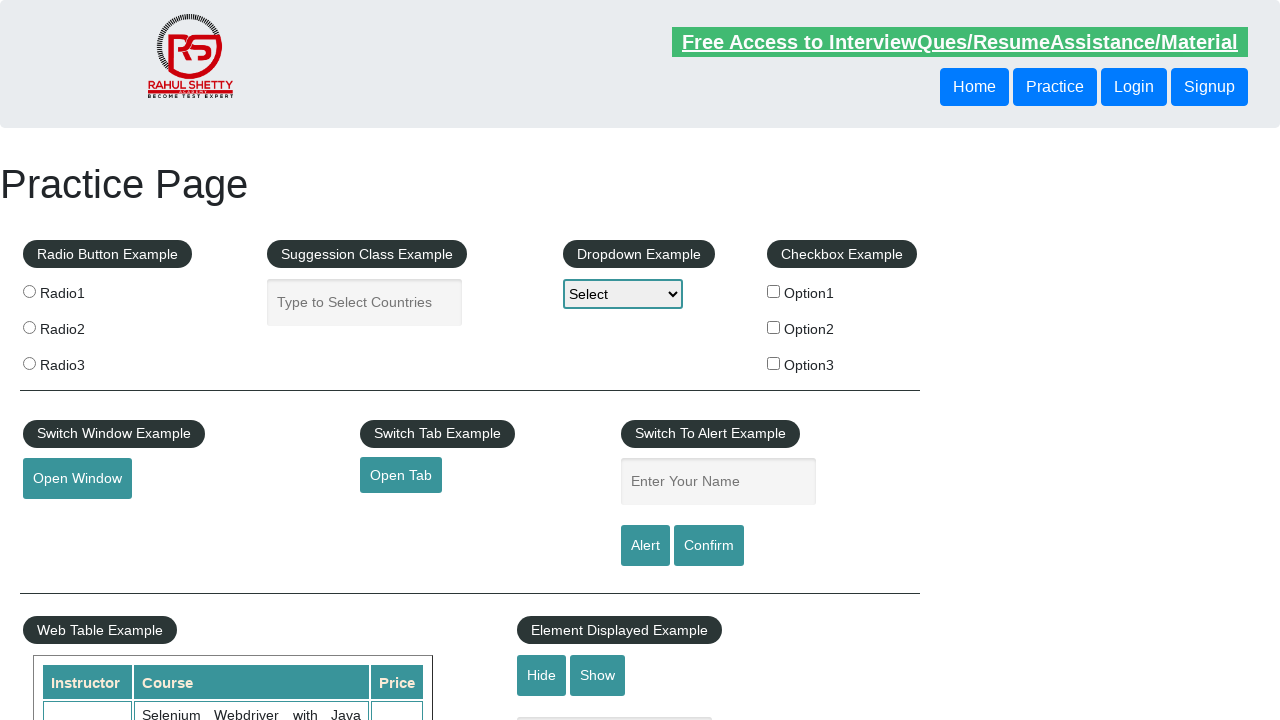

Opened link 1 in new tab using Ctrl+Click at (157, 482) on xpath=//table/tbody//td/ul >> a >> nth=0
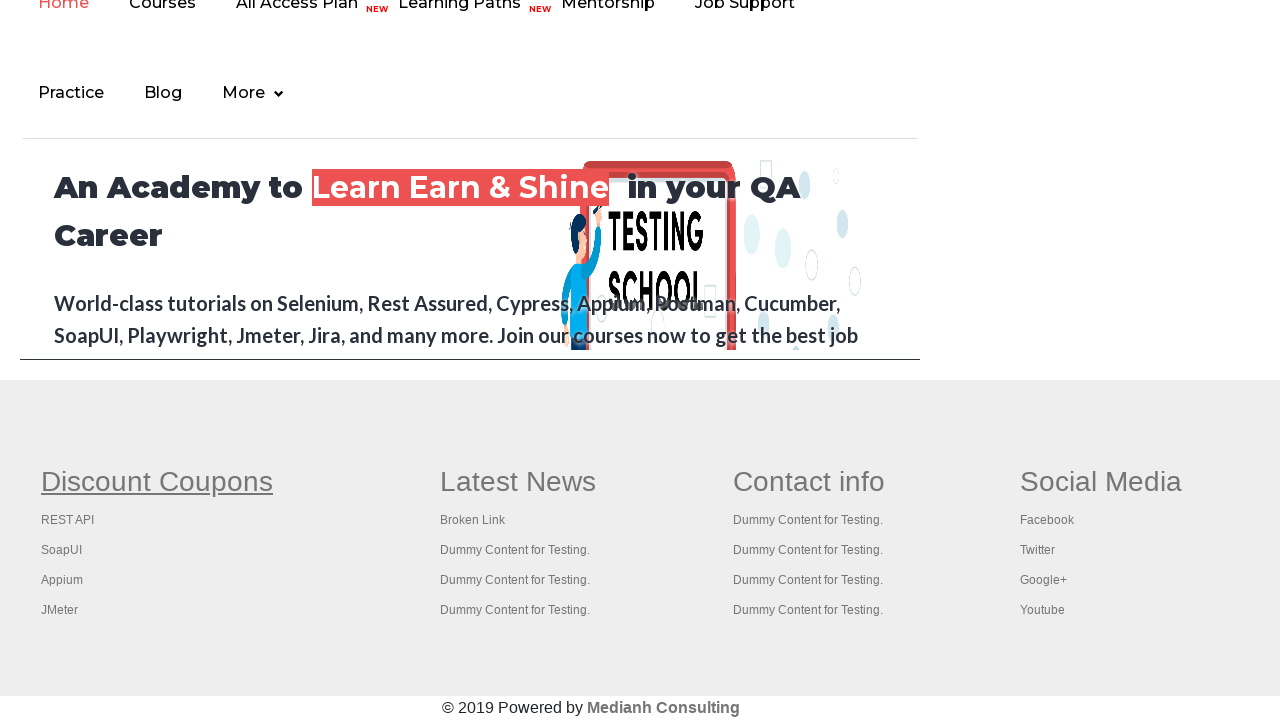

Retrieved title of new tab 1: ''
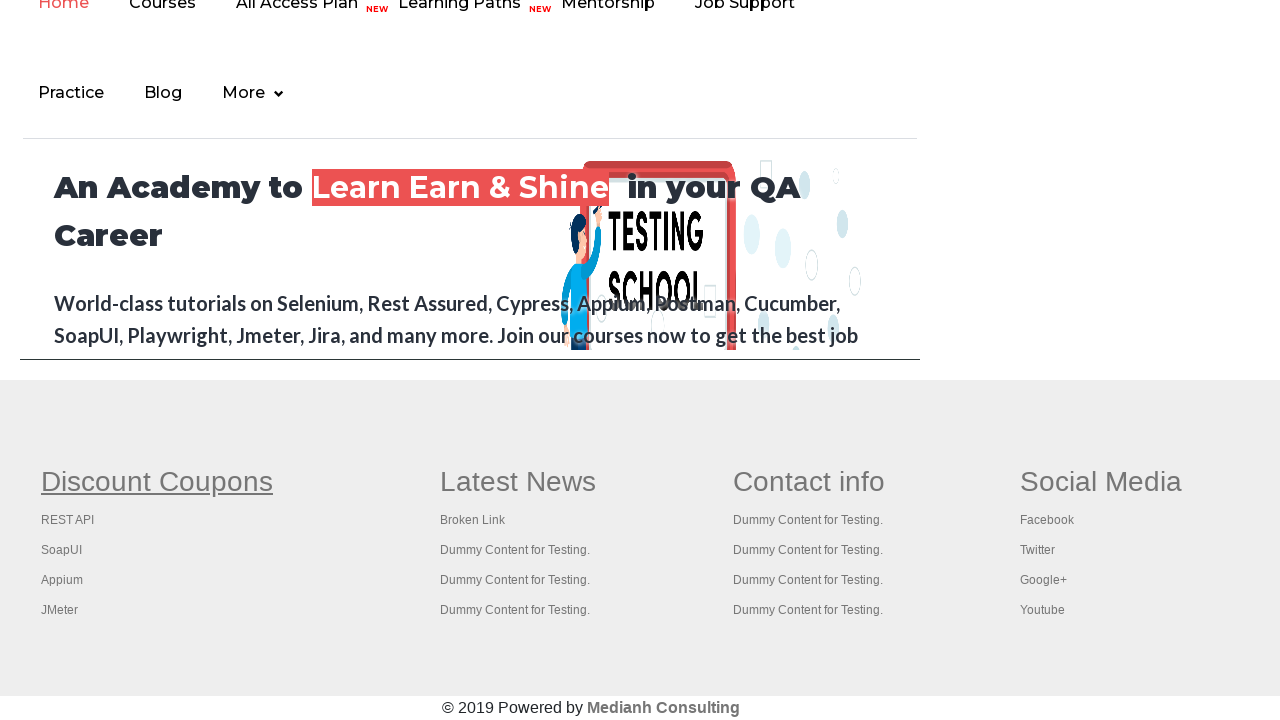

Waited for tab 1 to reach domcontentloaded state
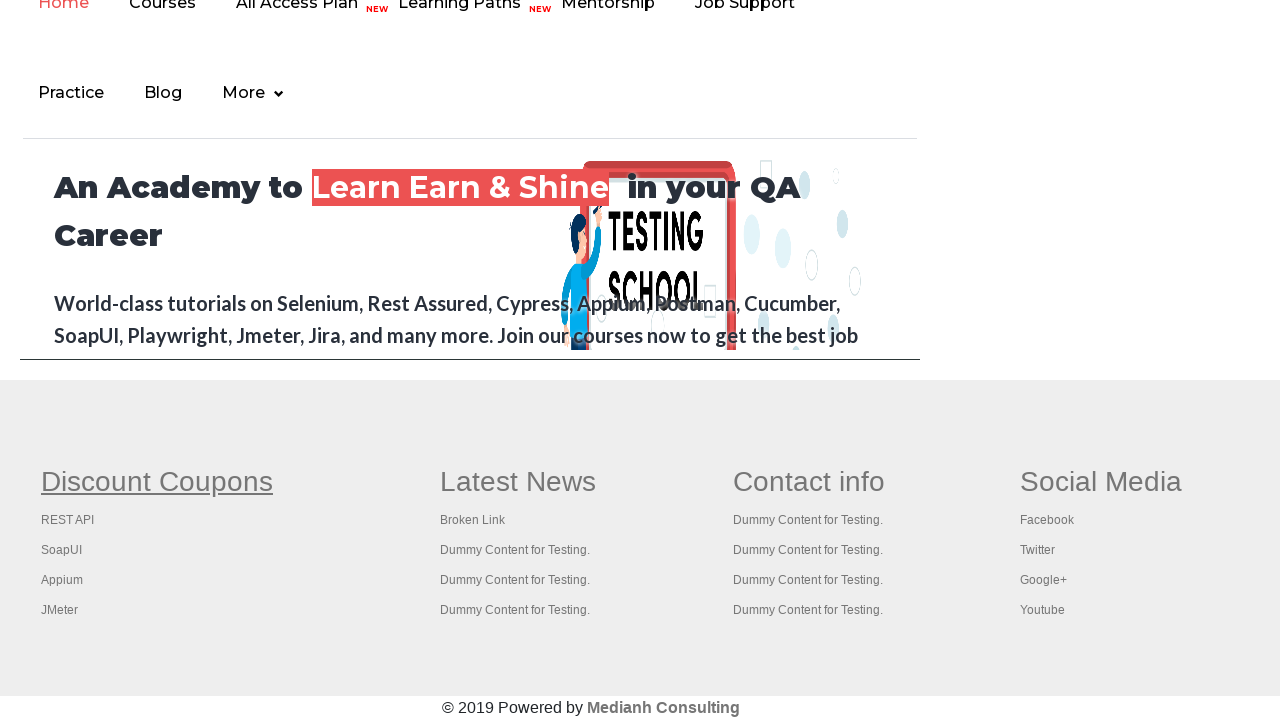

Opened link 2 in new tab using Ctrl+Click at (68, 520) on xpath=//table/tbody//td/ul >> a >> nth=1
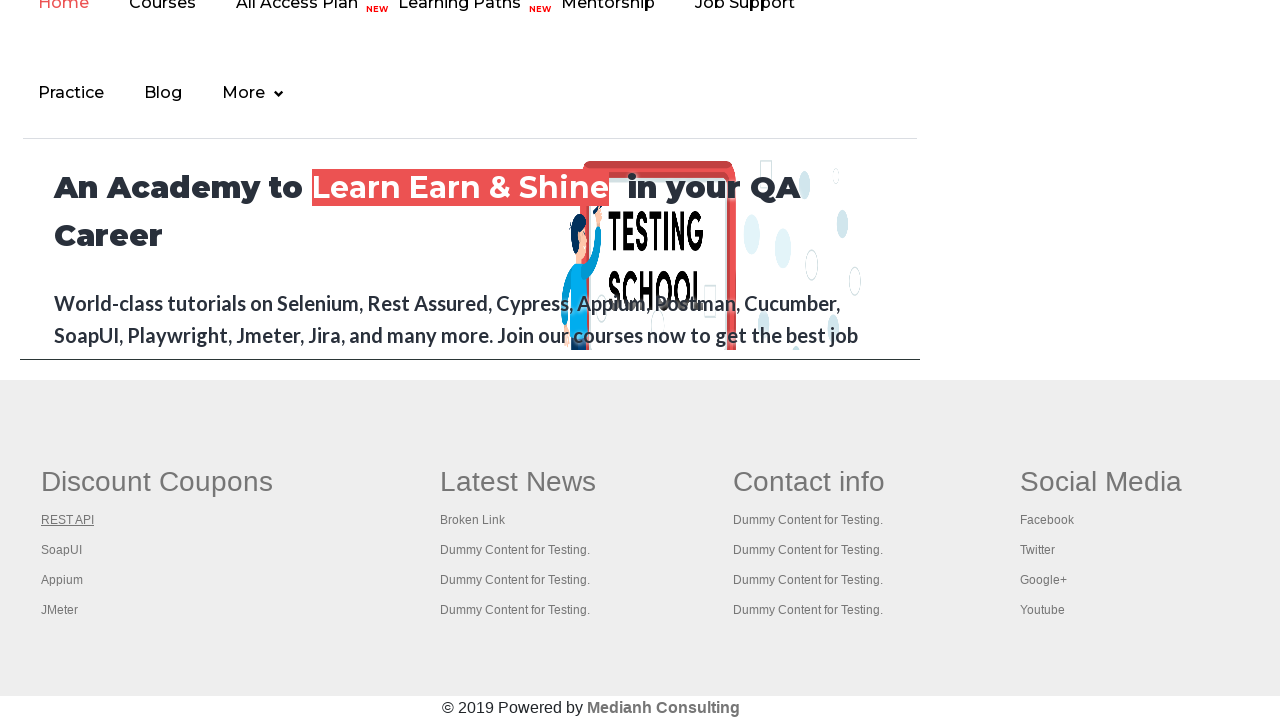

Retrieved title of new tab 2: 'REST API Tutorial'
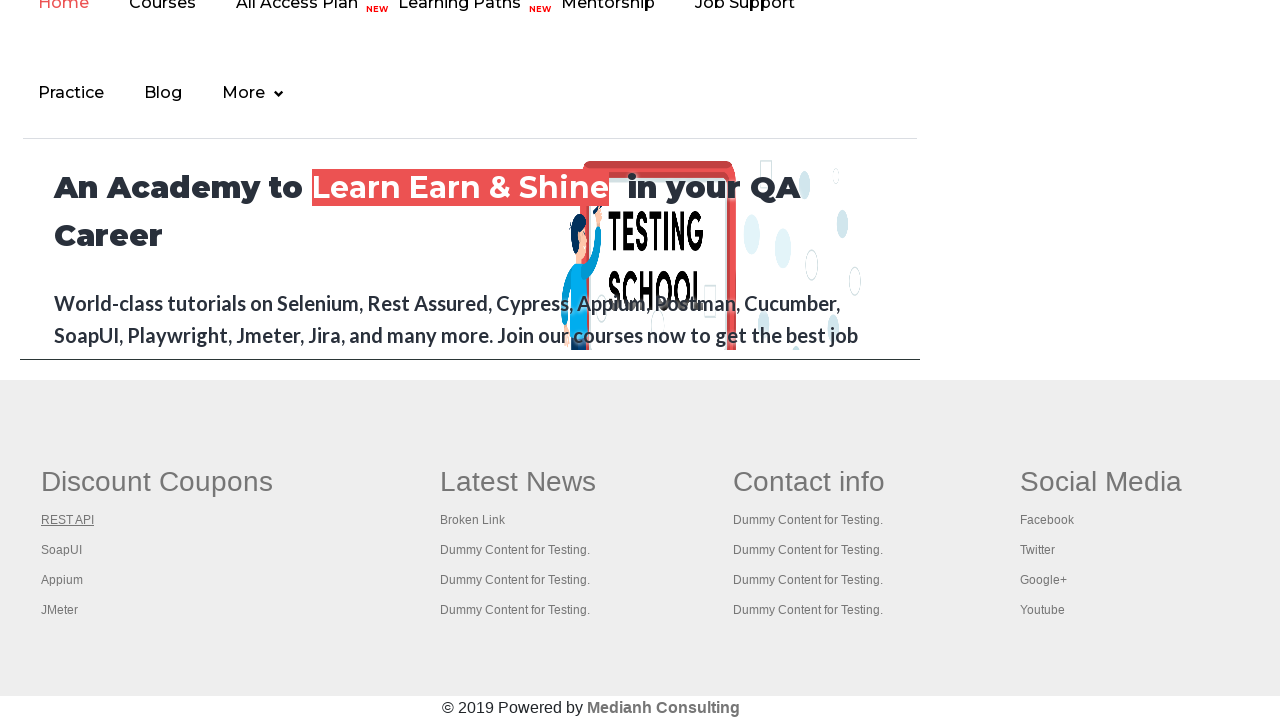

Waited for tab 2 to reach domcontentloaded state
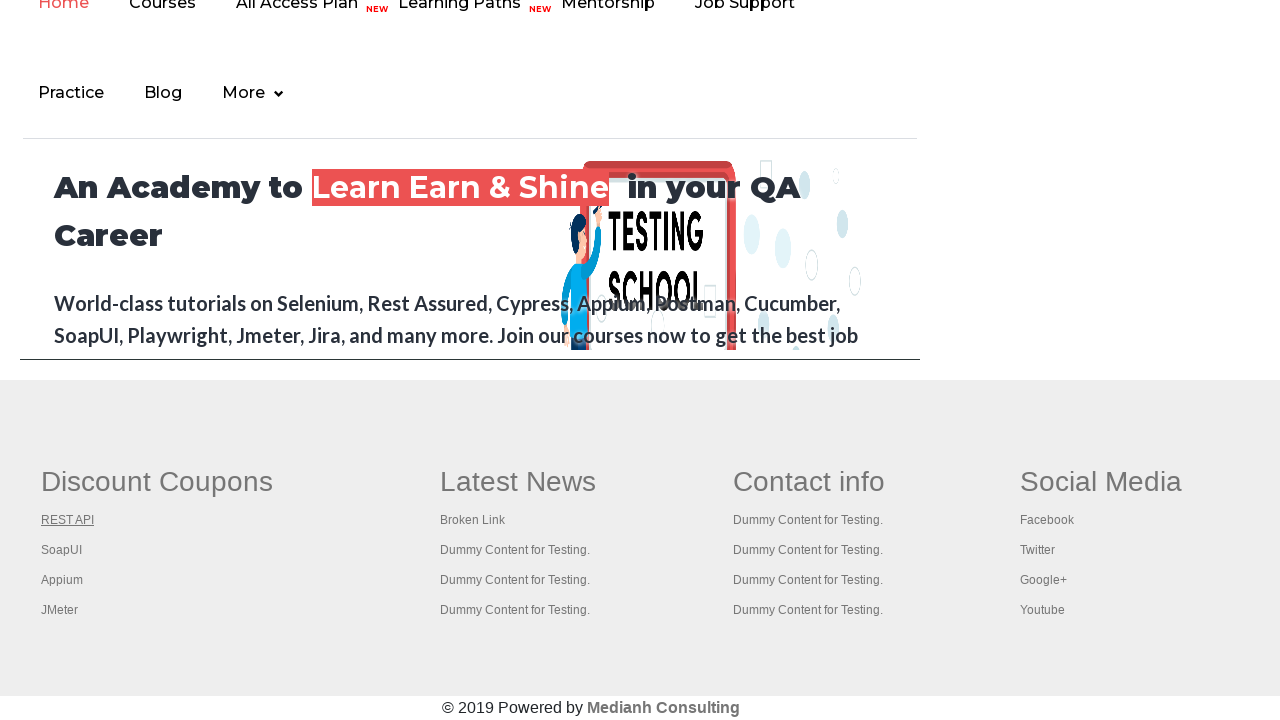

Opened link 3 in new tab using Ctrl+Click at (62, 550) on xpath=//table/tbody//td/ul >> a >> nth=2
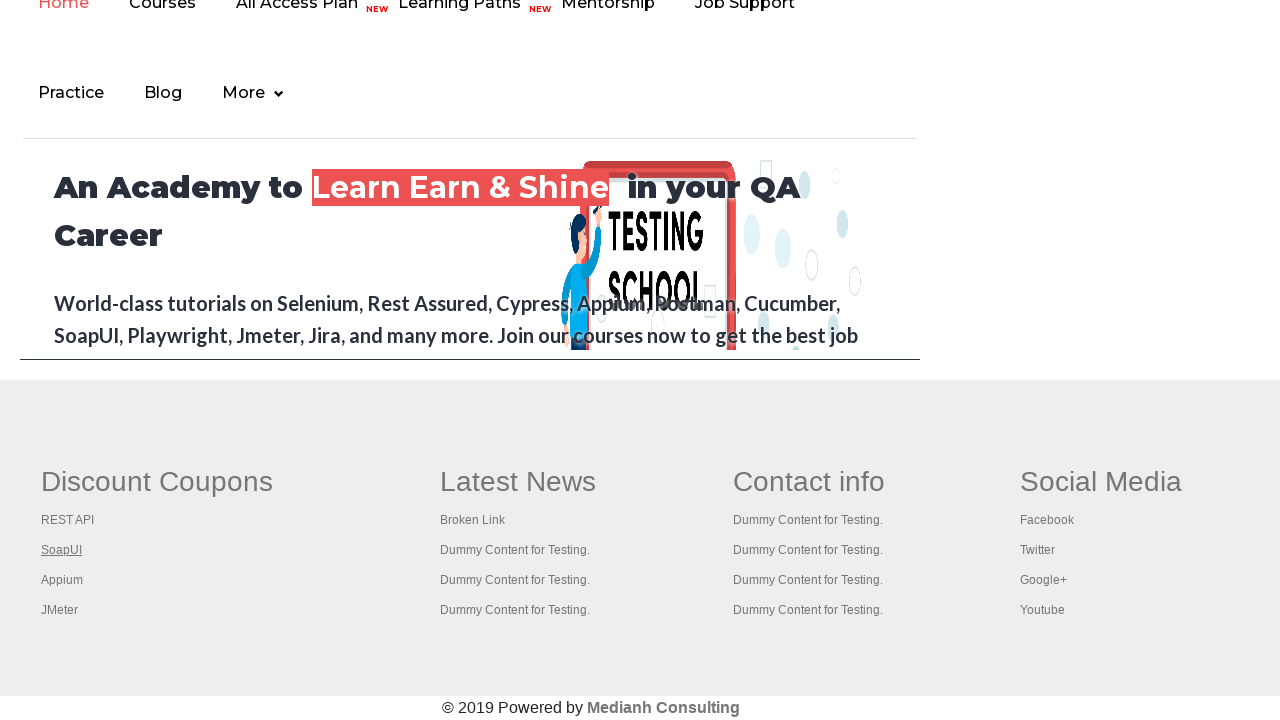

Retrieved title of new tab 3: 'The World’s Most Popular API Testing Tool | SoapUI'
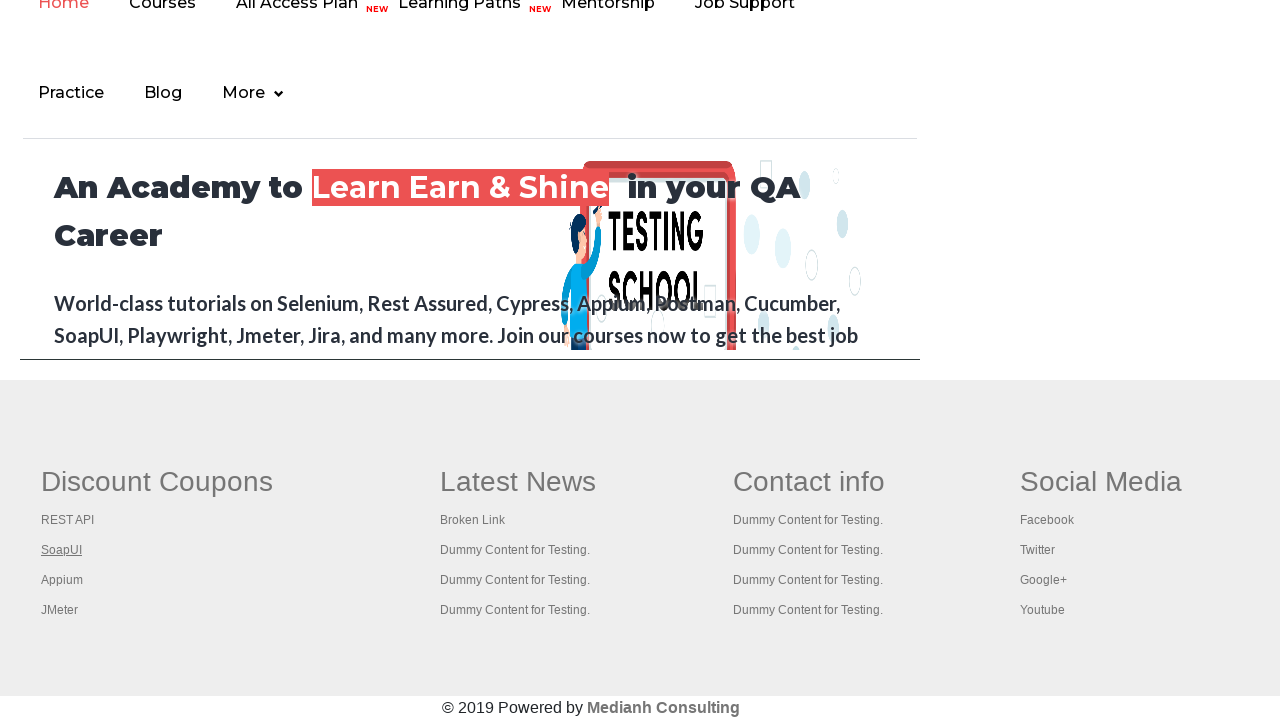

Waited for tab 3 to reach domcontentloaded state
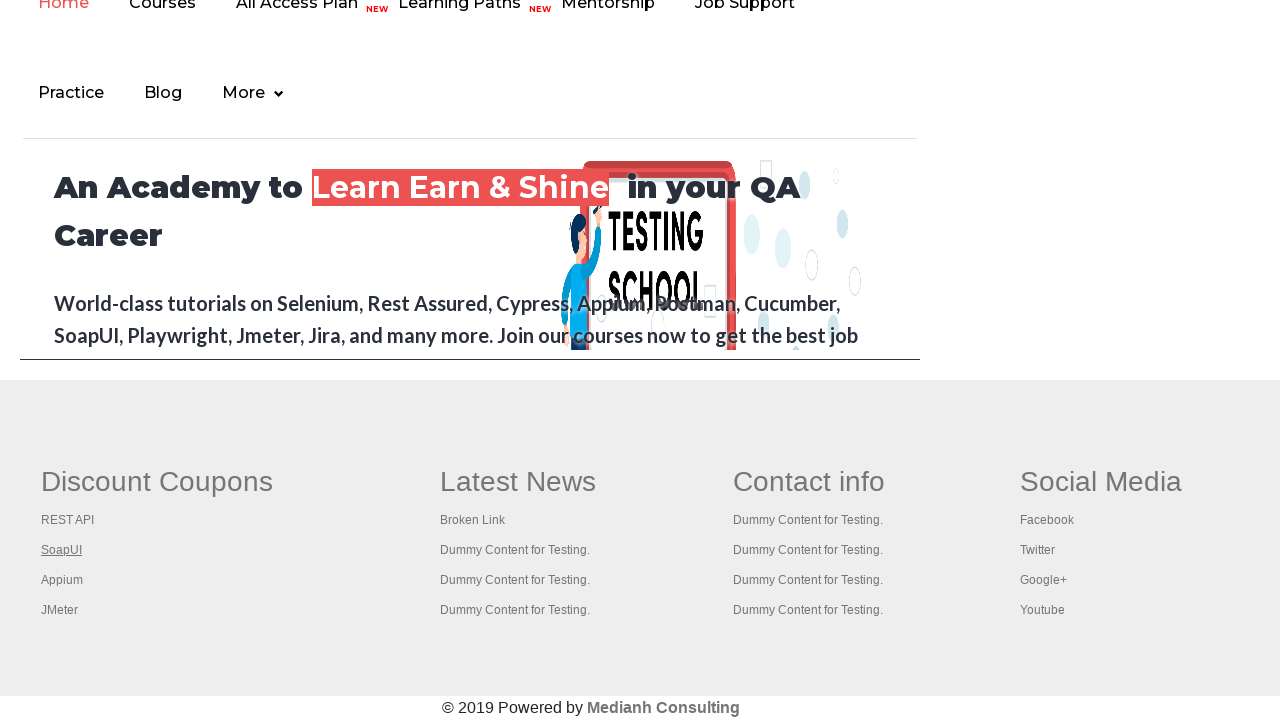

Opened link 4 in new tab using Ctrl+Click at (62, 580) on xpath=//table/tbody//td/ul >> a >> nth=3
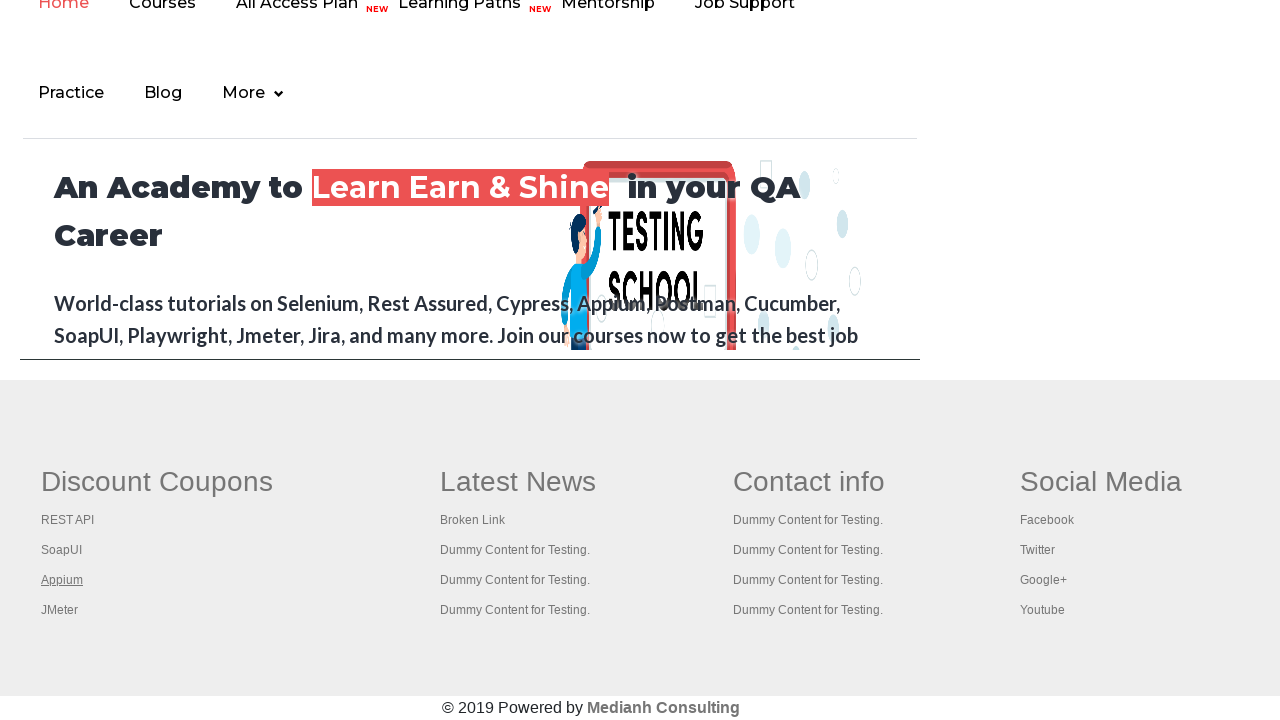

Retrieved title of new tab 4: 'Appium tutorial for Mobile Apps testing | RahulShetty Academy | Rahul'
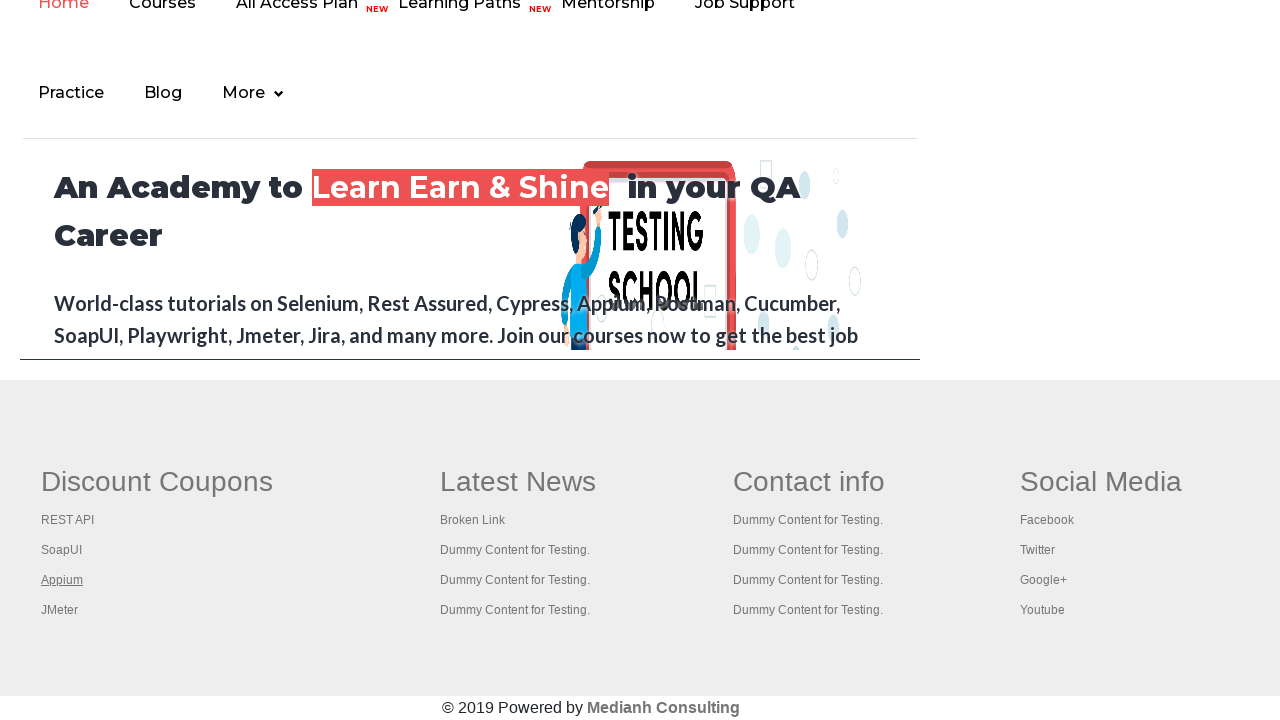

Waited for tab 4 to reach domcontentloaded state
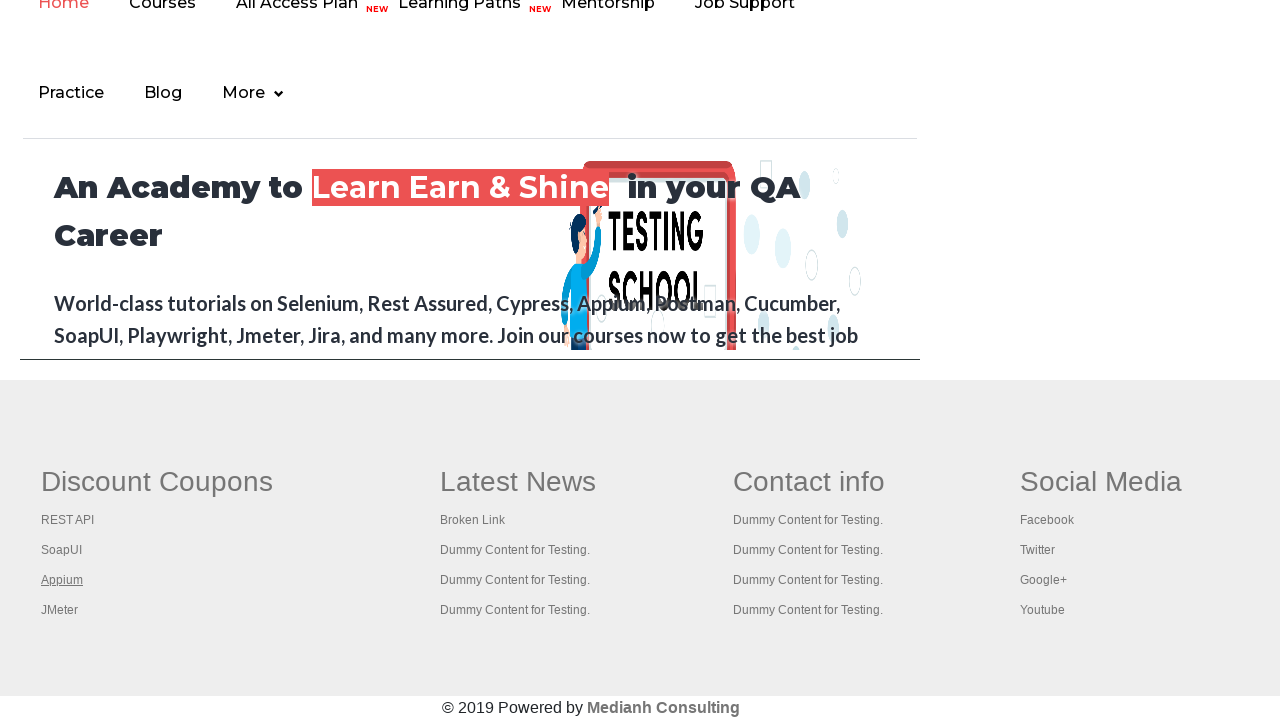

Opened link 5 in new tab using Ctrl+Click at (60, 610) on xpath=//table/tbody//td/ul >> a >> nth=4
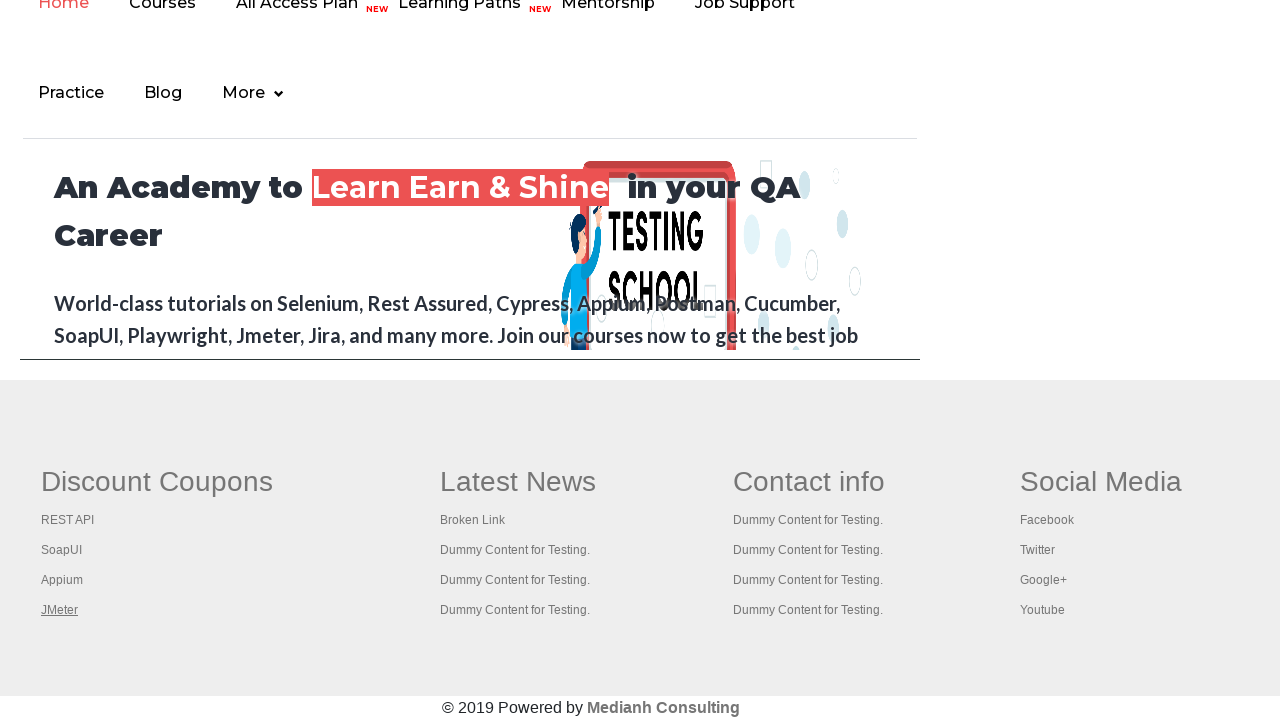

Retrieved title of new tab 5: 'Apache JMeter - Apache JMeter™'
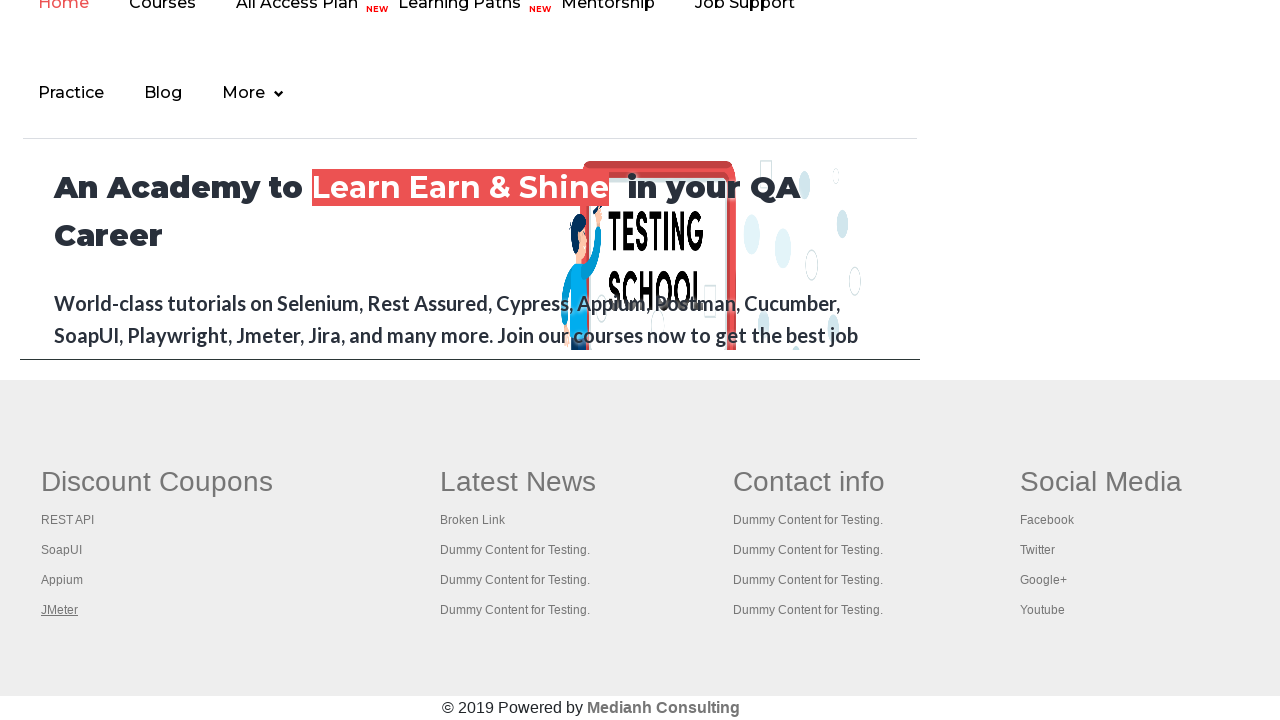

Waited for tab 5 to reach domcontentloaded state
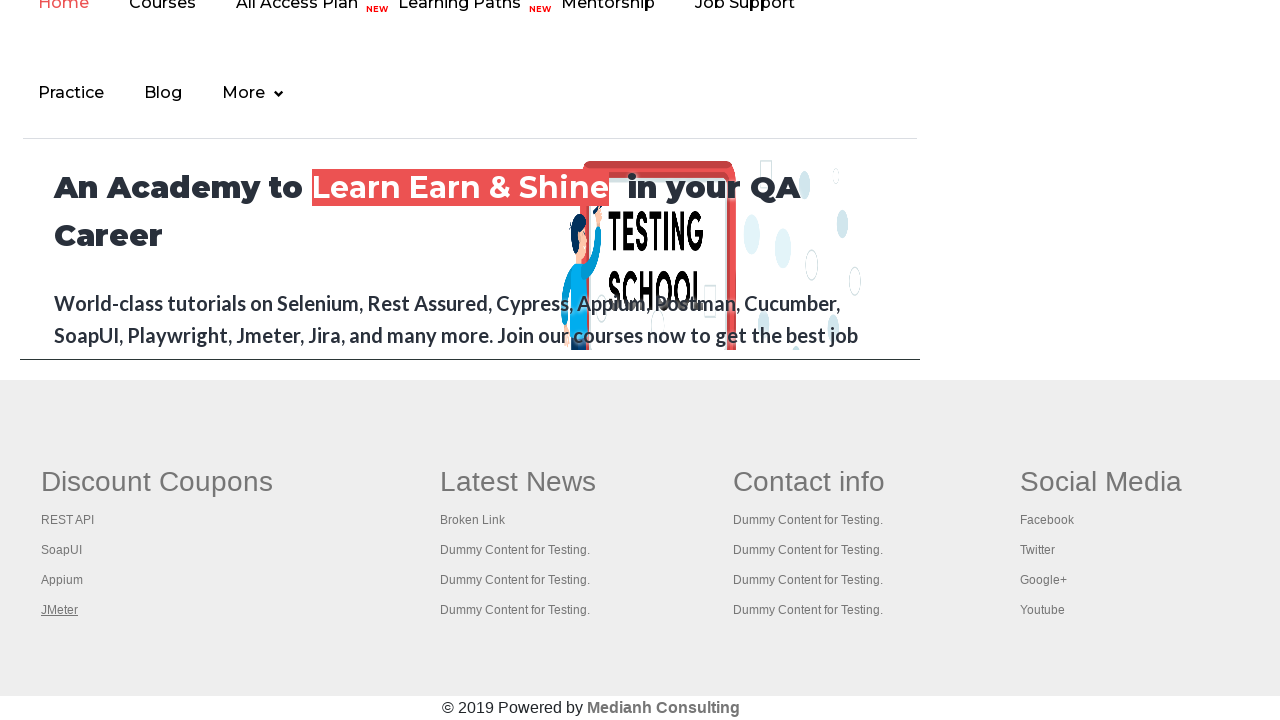

Opened link 6 in new tab using Ctrl+Click at (518, 482) on xpath=//table/tbody//td/ul >> a >> nth=5
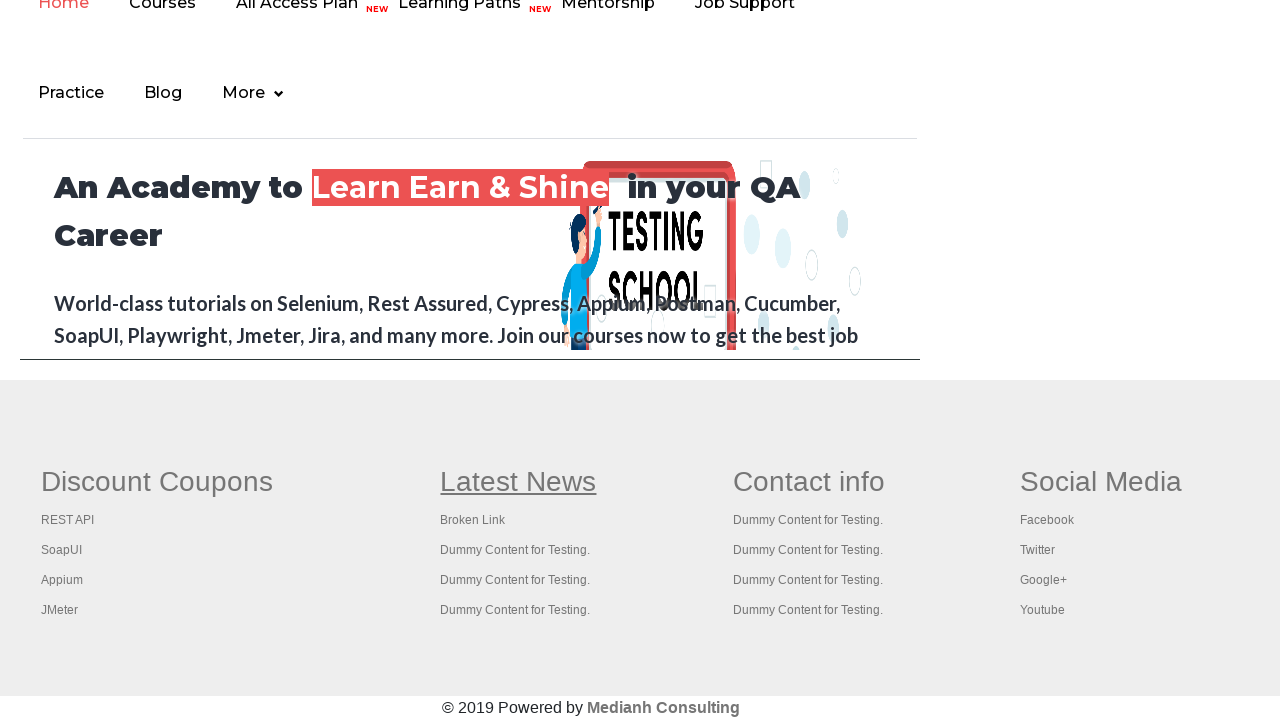

Retrieved title of new tab 6: 'Practice Page'
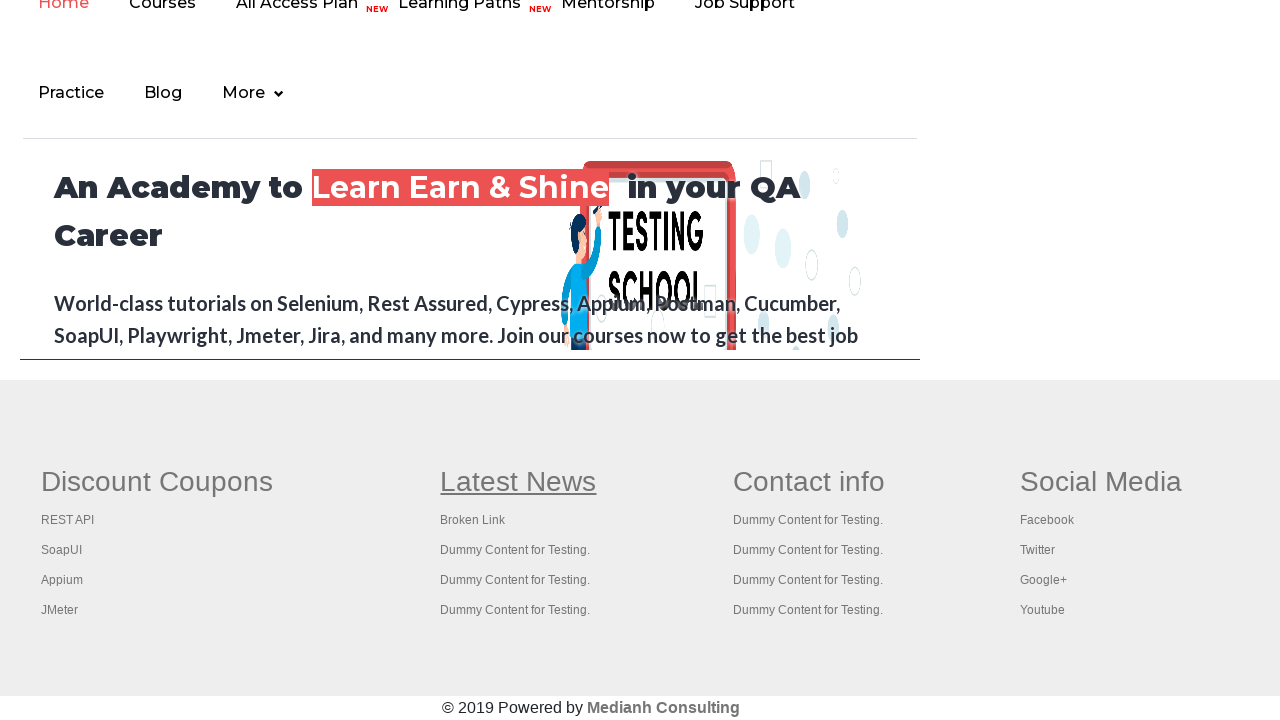

Waited for tab 6 to reach domcontentloaded state
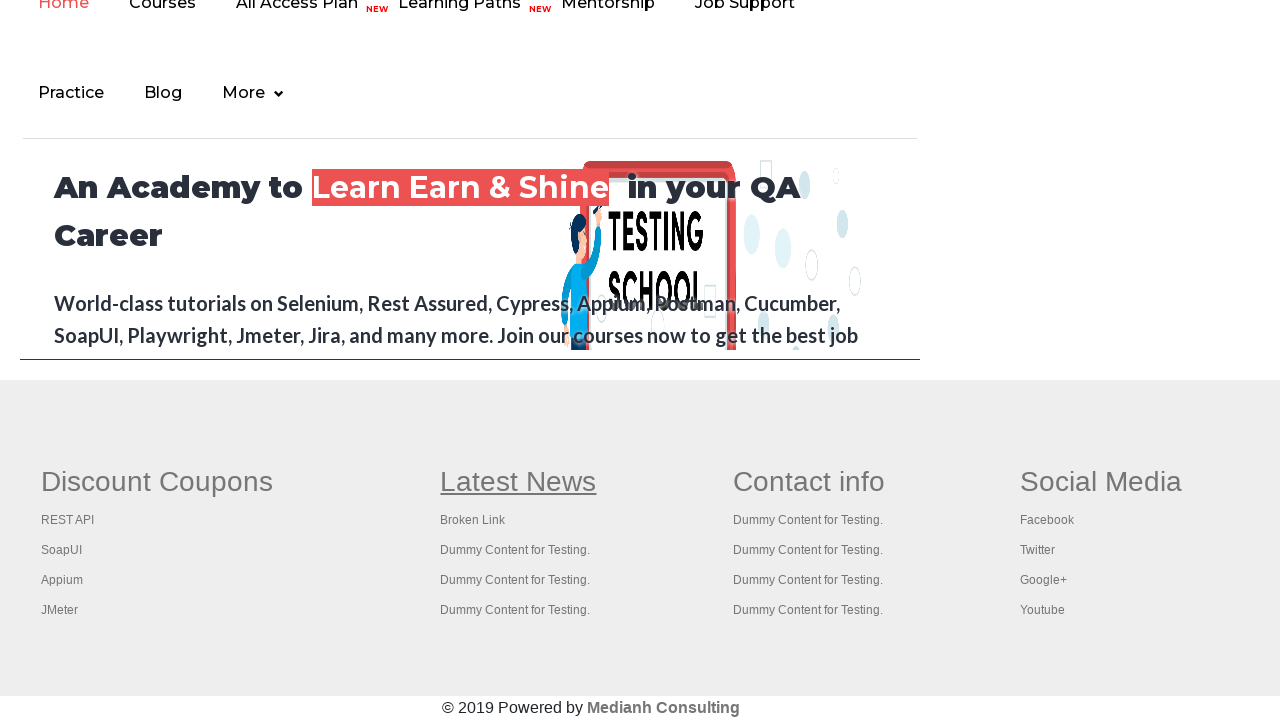

Opened link 7 in new tab using Ctrl+Click at (473, 520) on xpath=//table/tbody//td/ul >> a >> nth=6
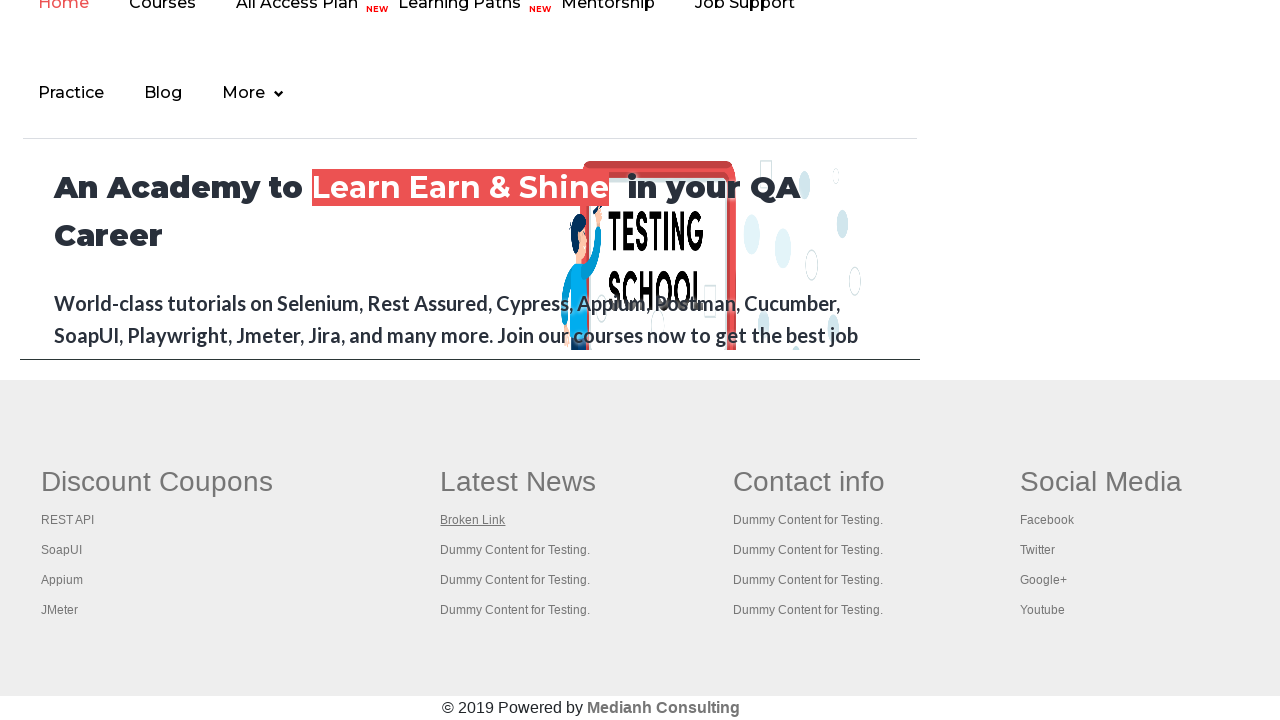

Retrieved title of new tab 7: ''
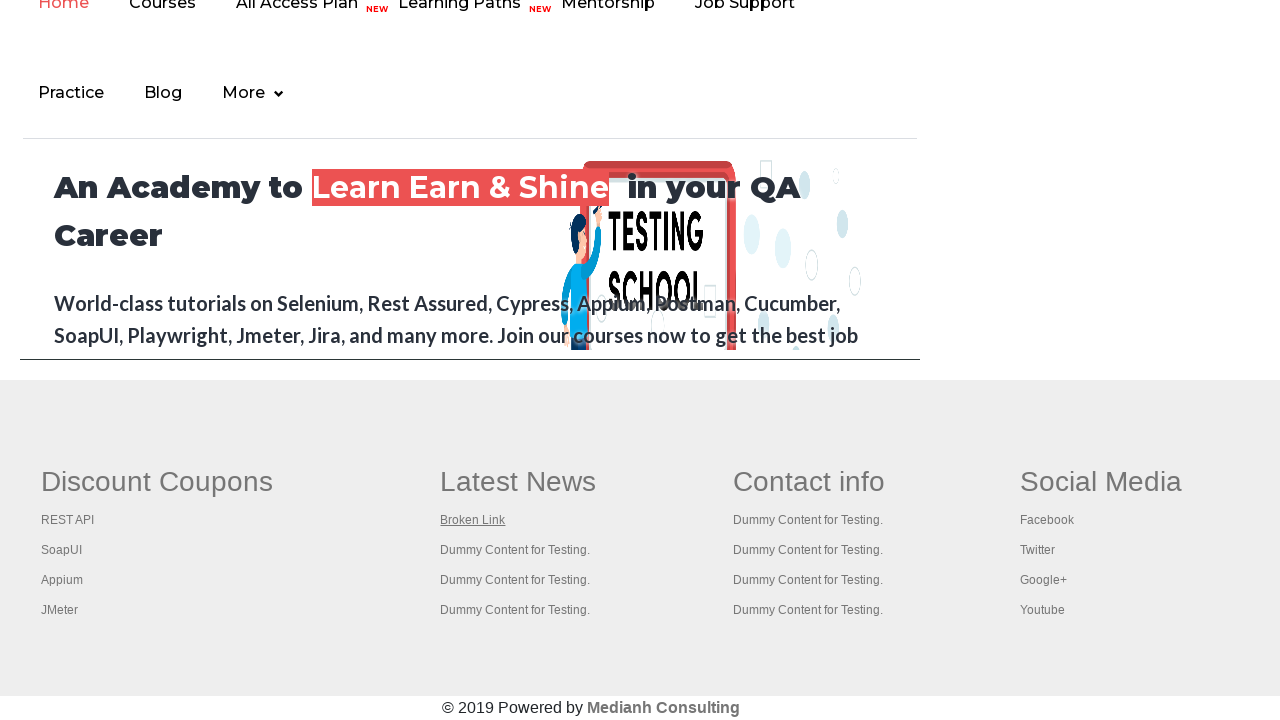

Waited for tab 7 to reach domcontentloaded state
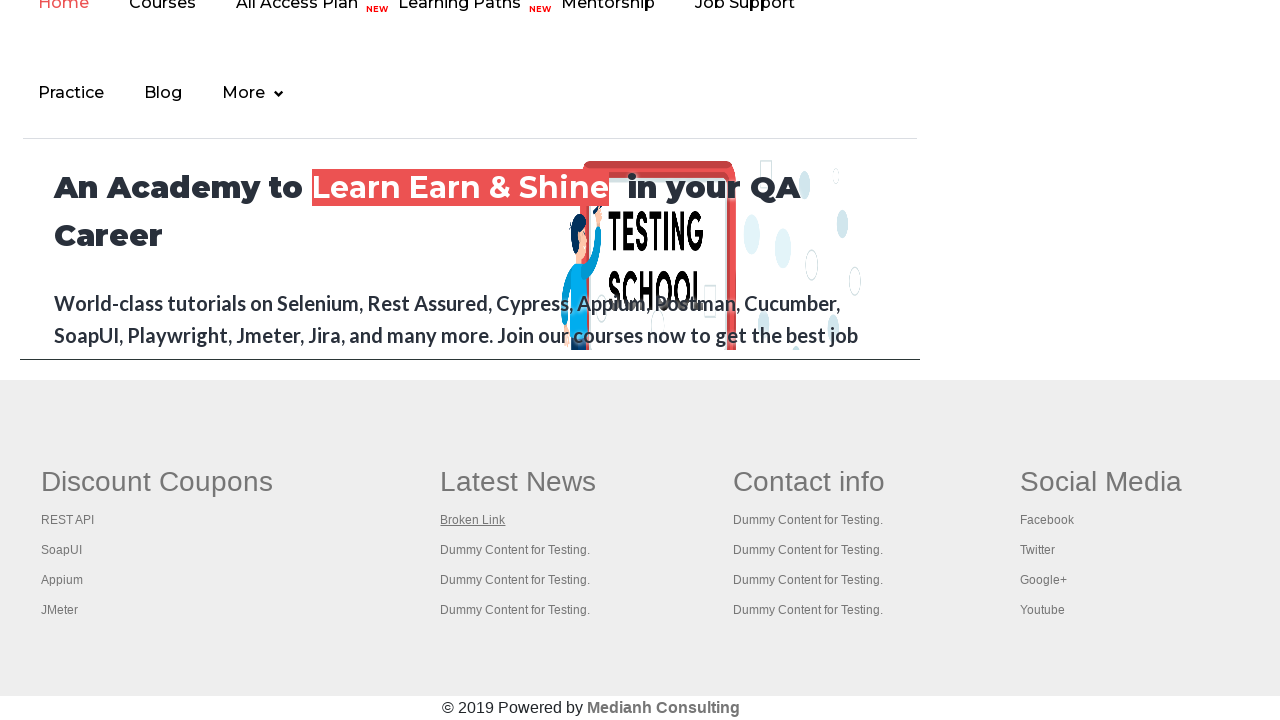

Opened link 8 in new tab using Ctrl+Click at (515, 550) on xpath=//table/tbody//td/ul >> a >> nth=7
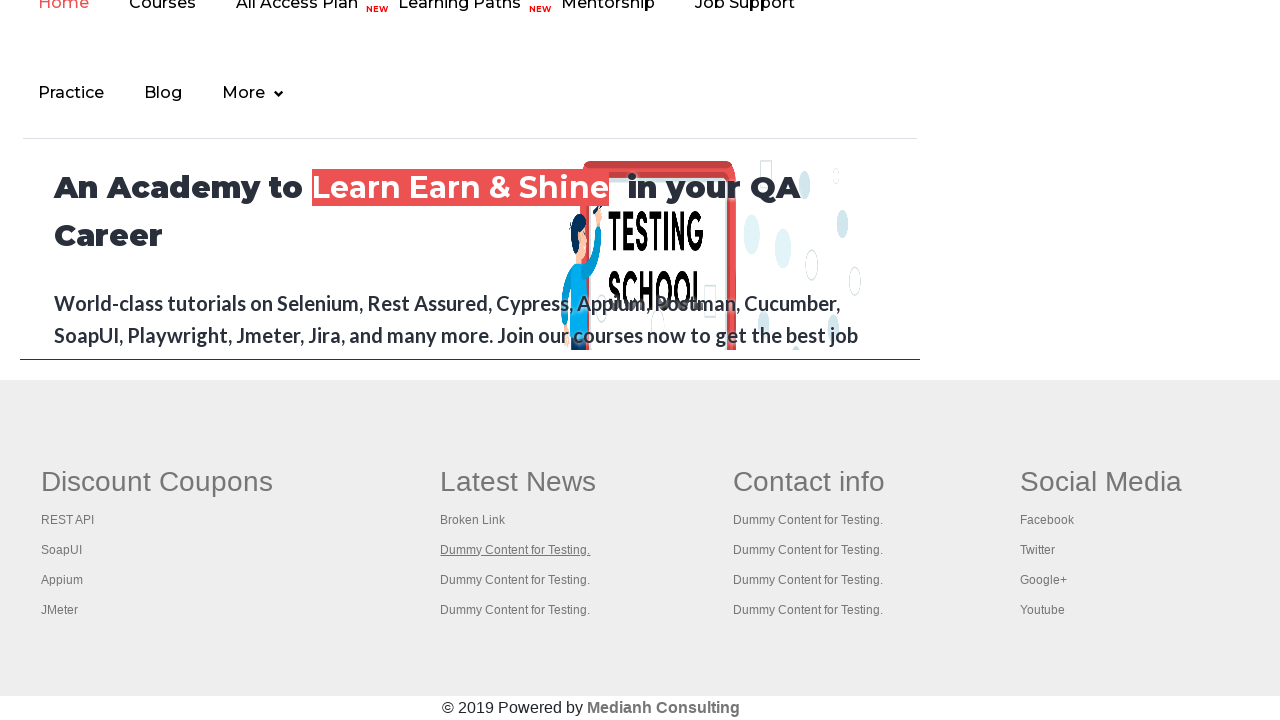

Retrieved title of new tab 8: 'Practice Page'
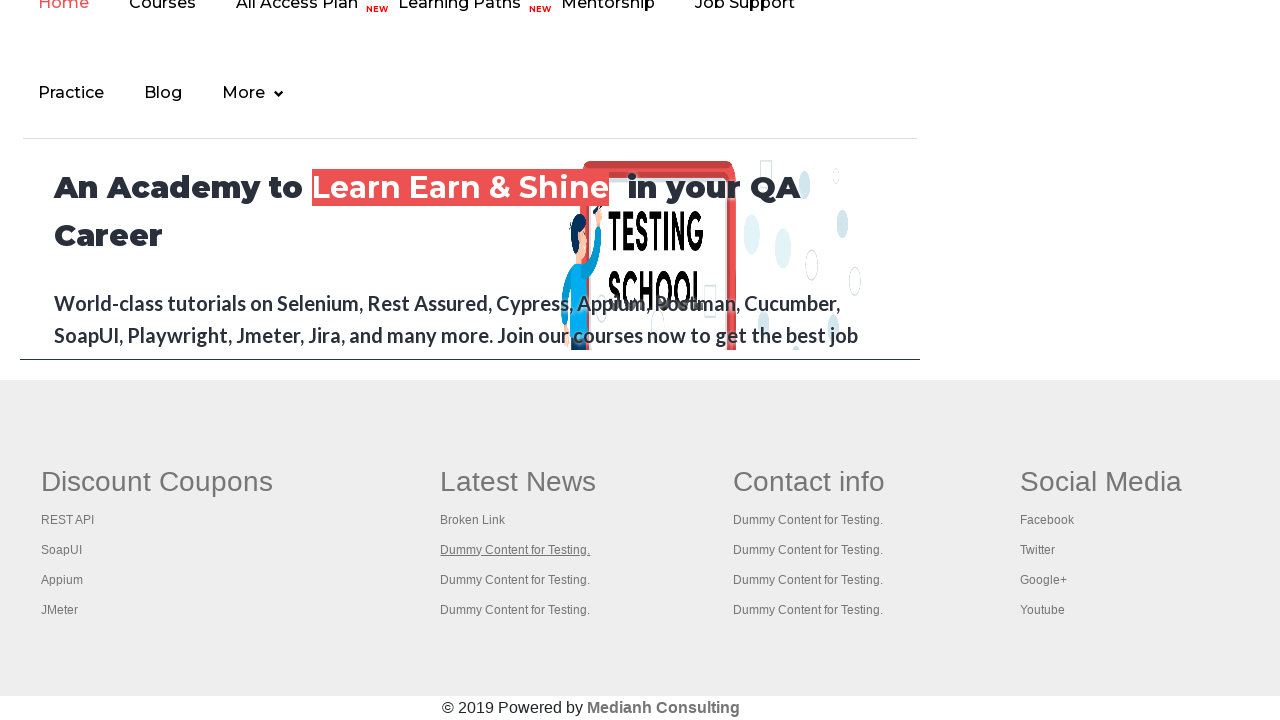

Waited for tab 8 to reach domcontentloaded state
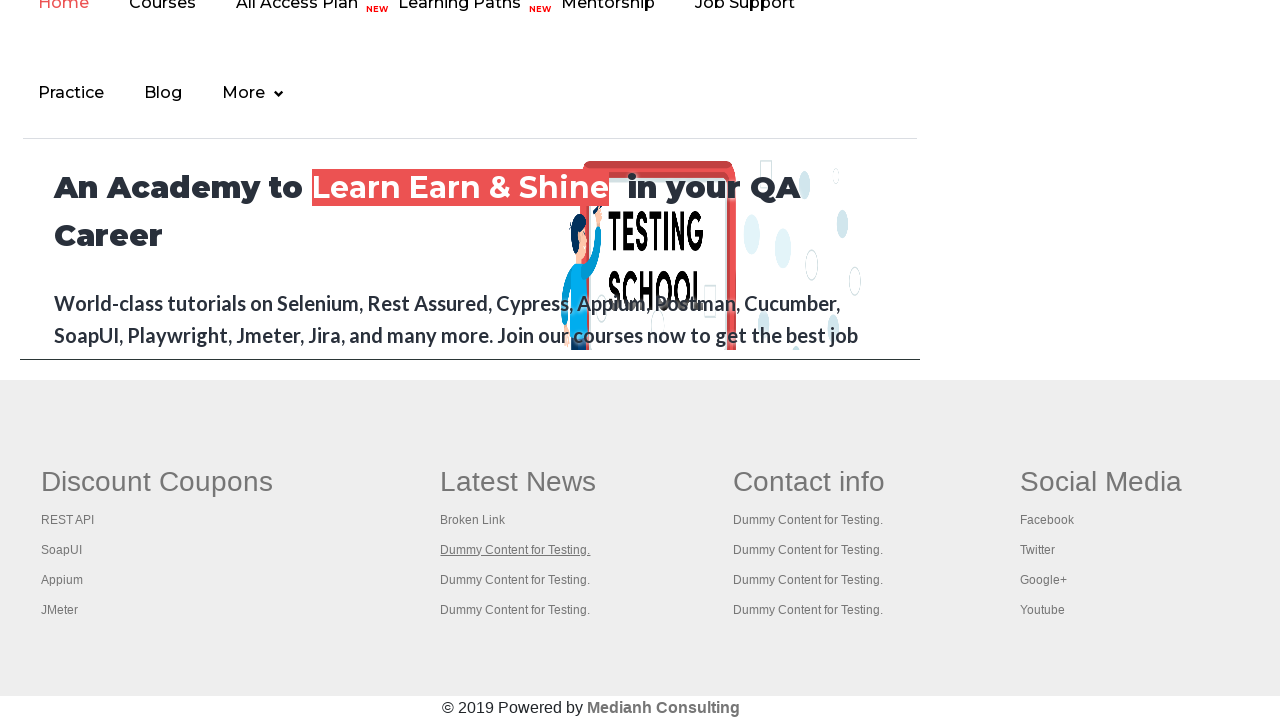

Opened link 9 in new tab using Ctrl+Click at (515, 580) on xpath=//table/tbody//td/ul >> a >> nth=8
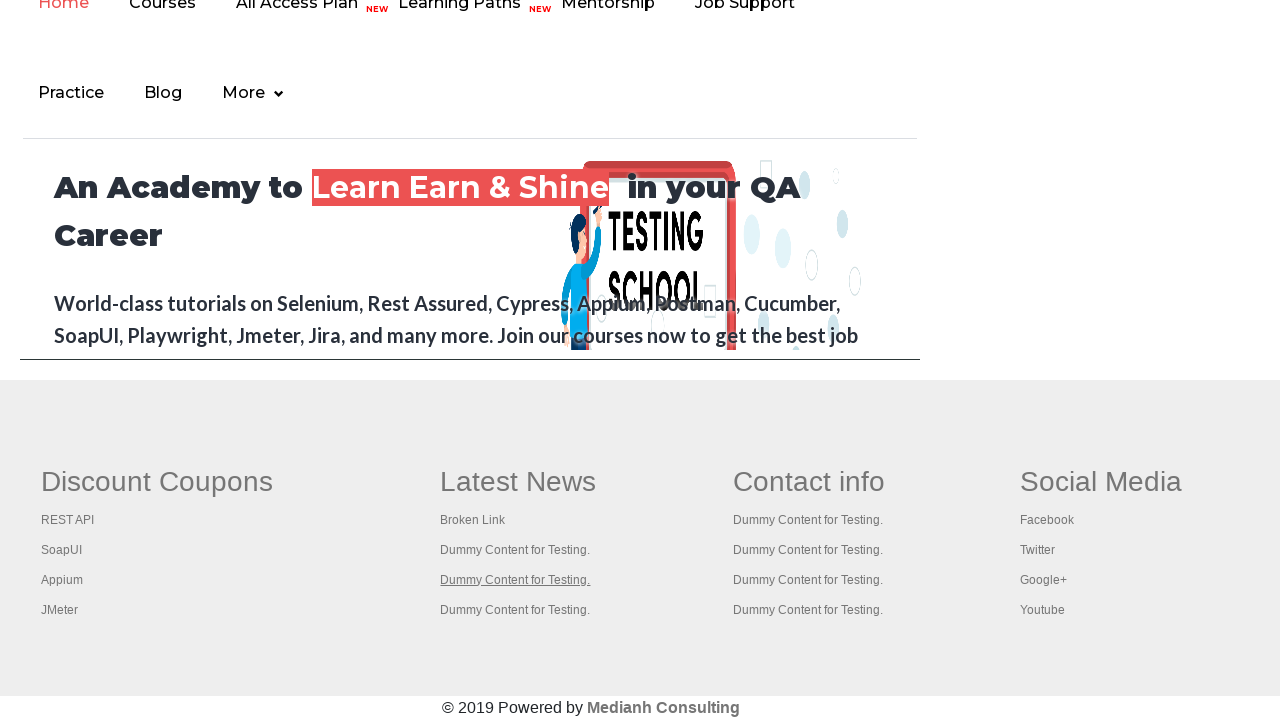

Retrieved title of new tab 9: 'Practice Page'
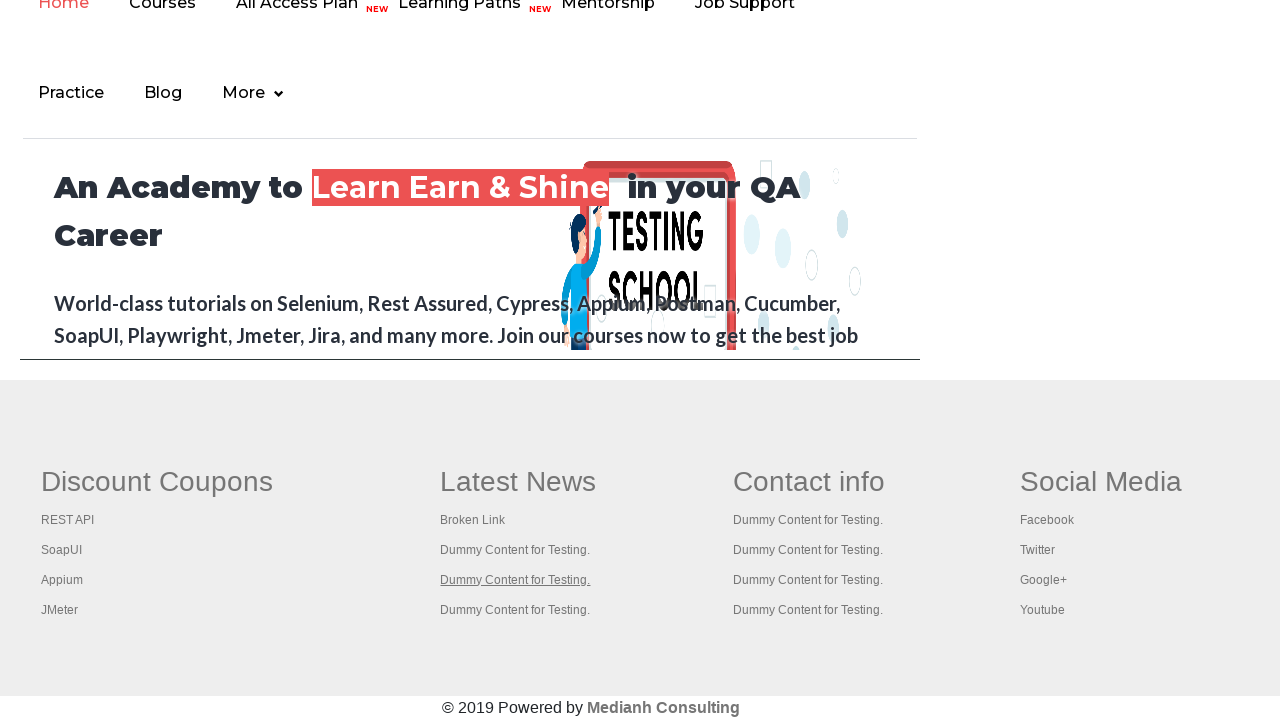

Waited for tab 9 to reach domcontentloaded state
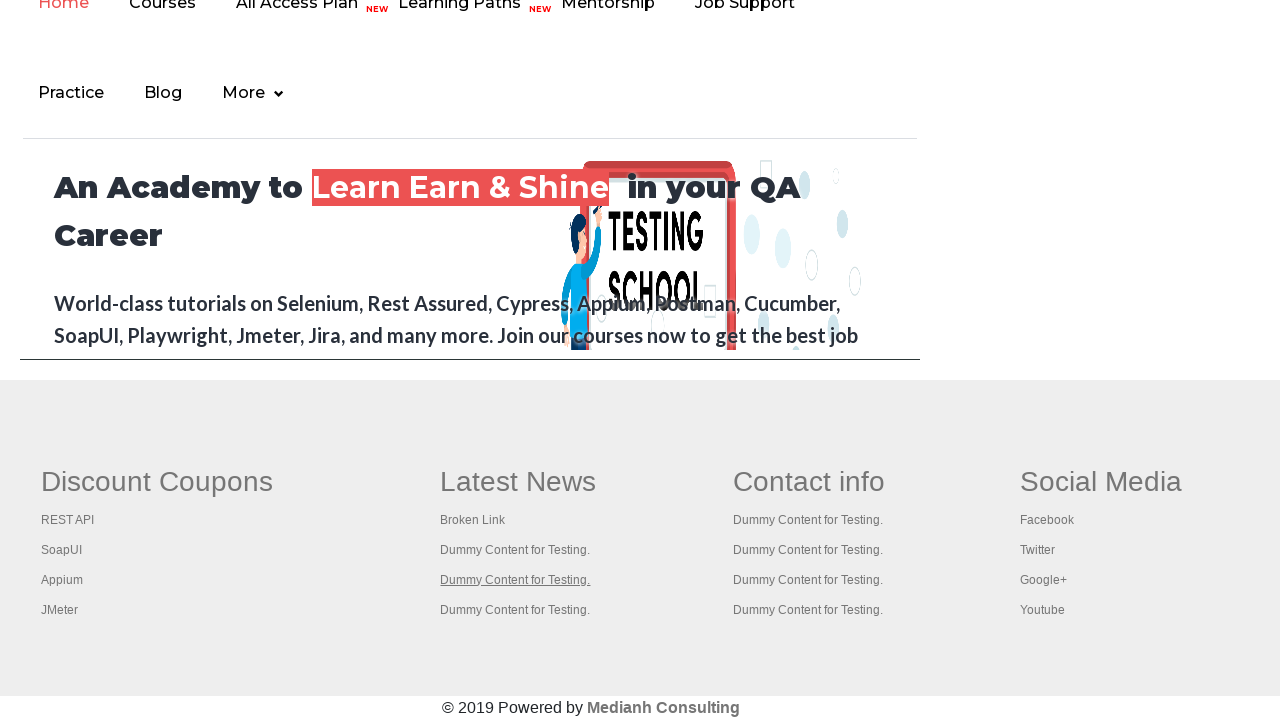

Opened link 10 in new tab using Ctrl+Click at (515, 610) on xpath=//table/tbody//td/ul >> a >> nth=9
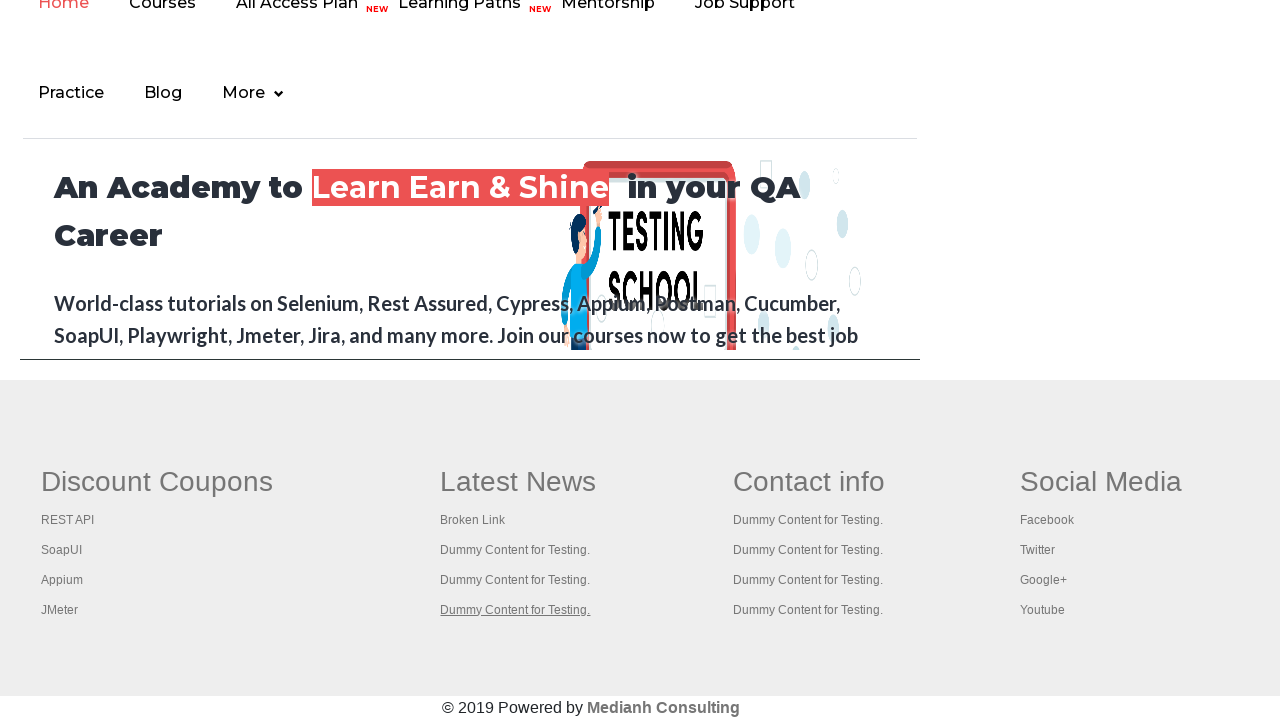

Retrieved title of new tab 10: 'Practice Page'
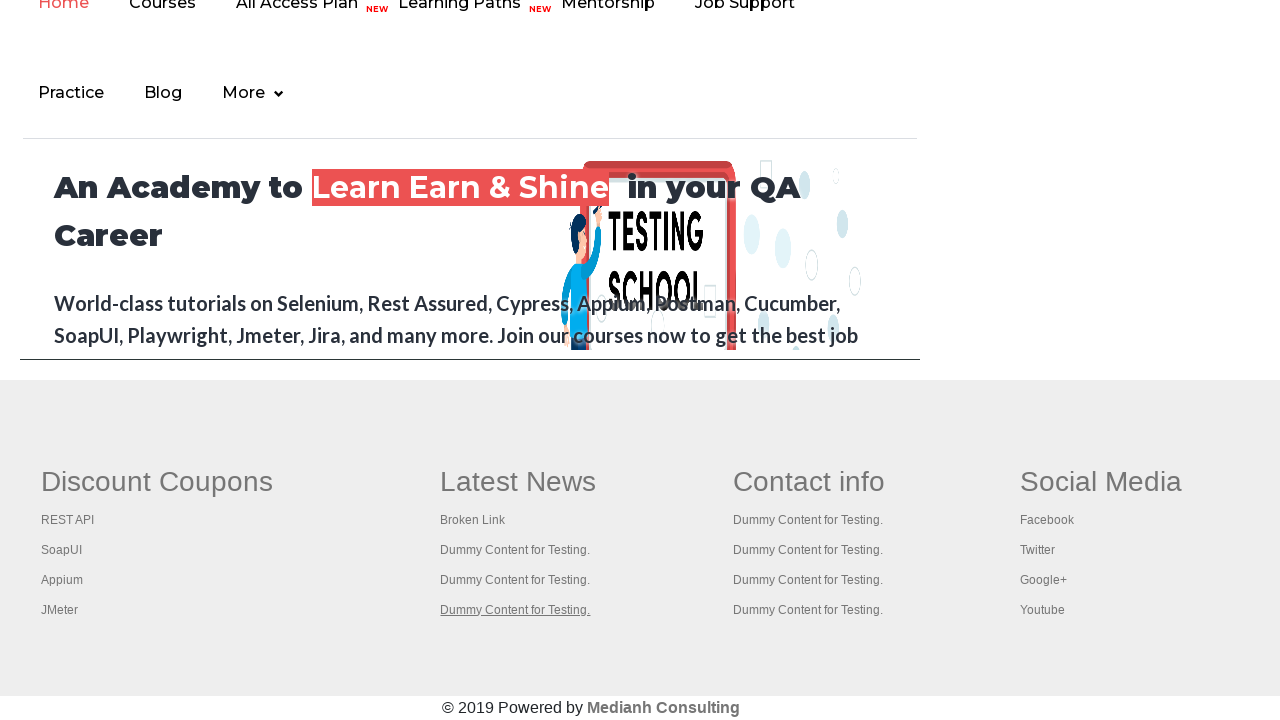

Waited for tab 10 to reach domcontentloaded state
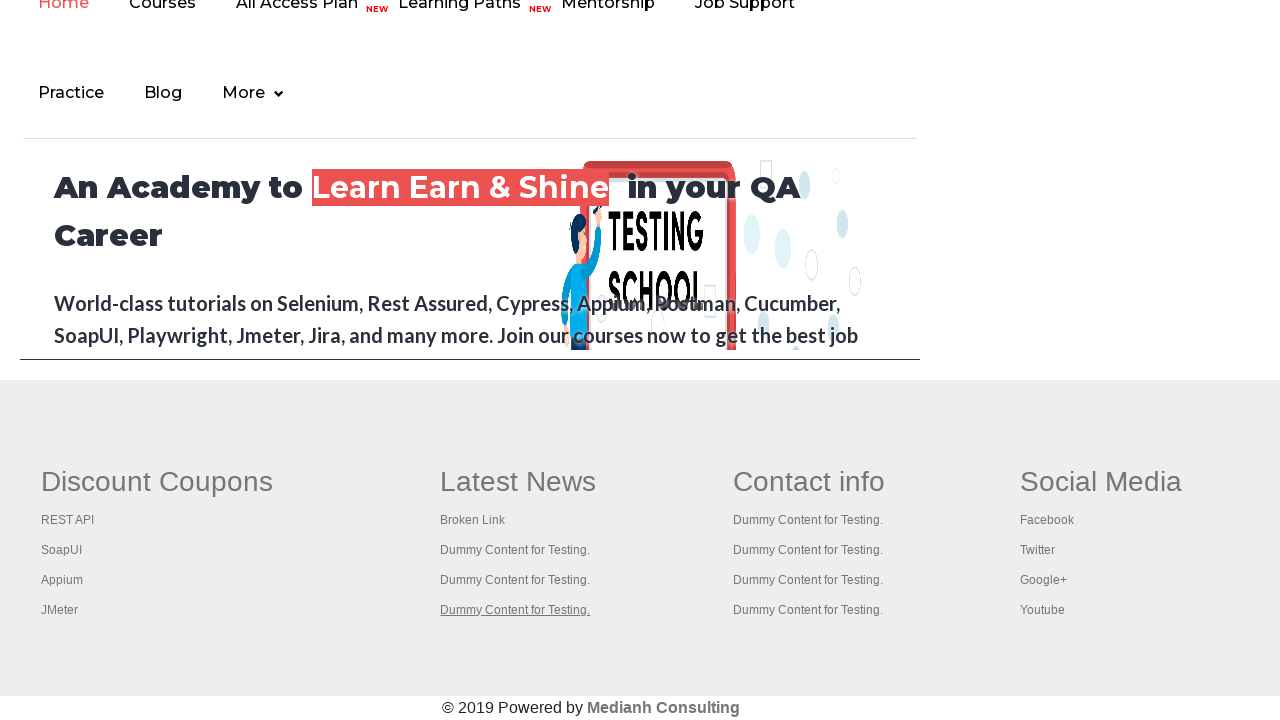

Opened link 11 in new tab using Ctrl+Click at (809, 482) on xpath=//table/tbody//td/ul >> a >> nth=10
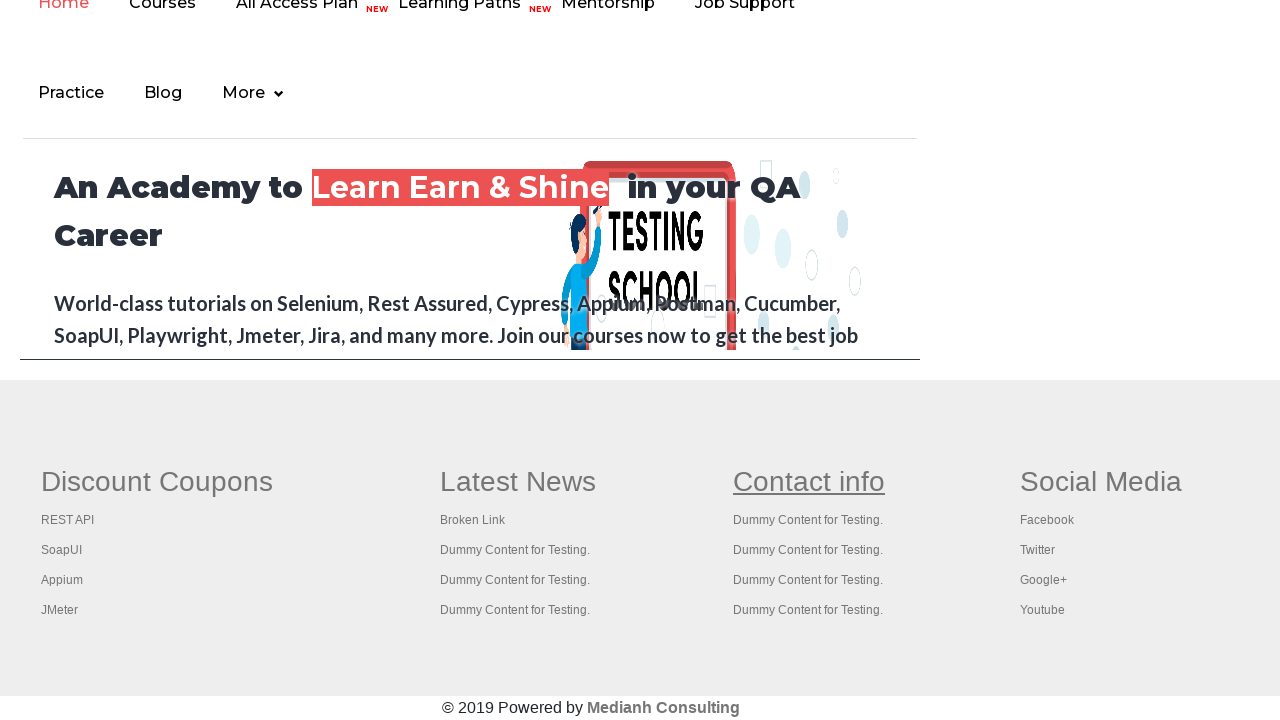

Retrieved title of new tab 11: 'Practice Page'
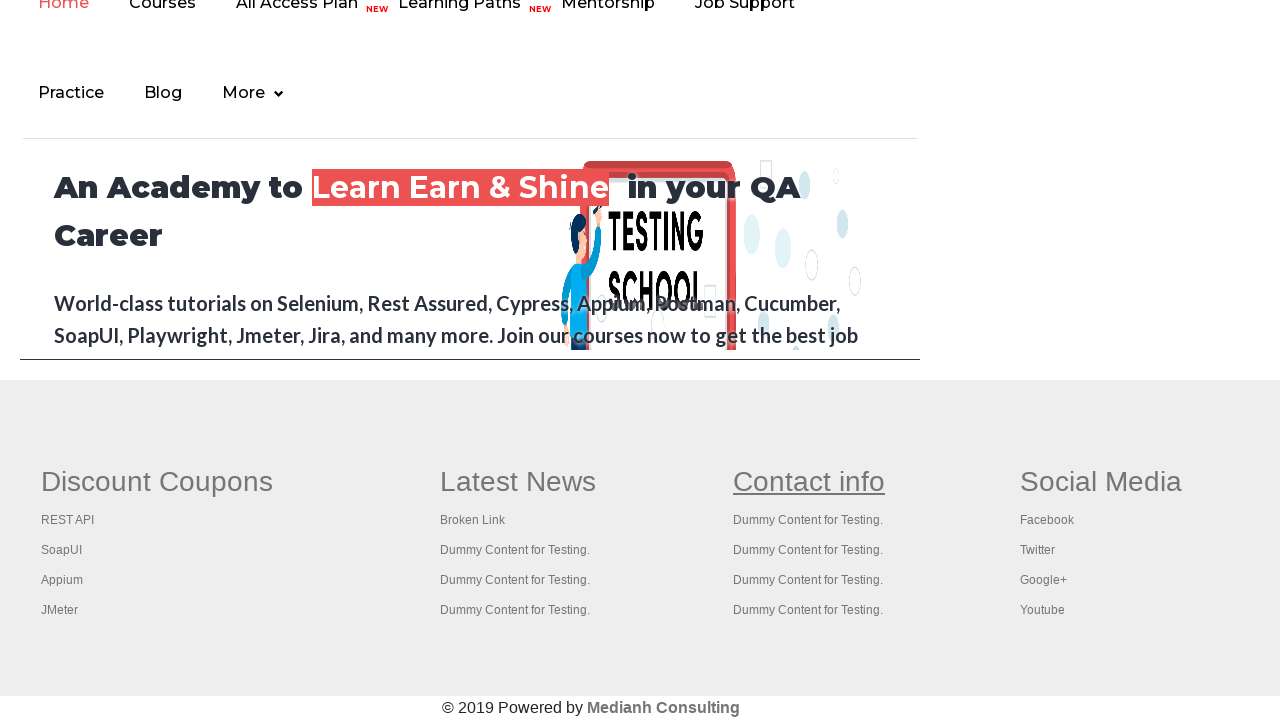

Waited for tab 11 to reach domcontentloaded state
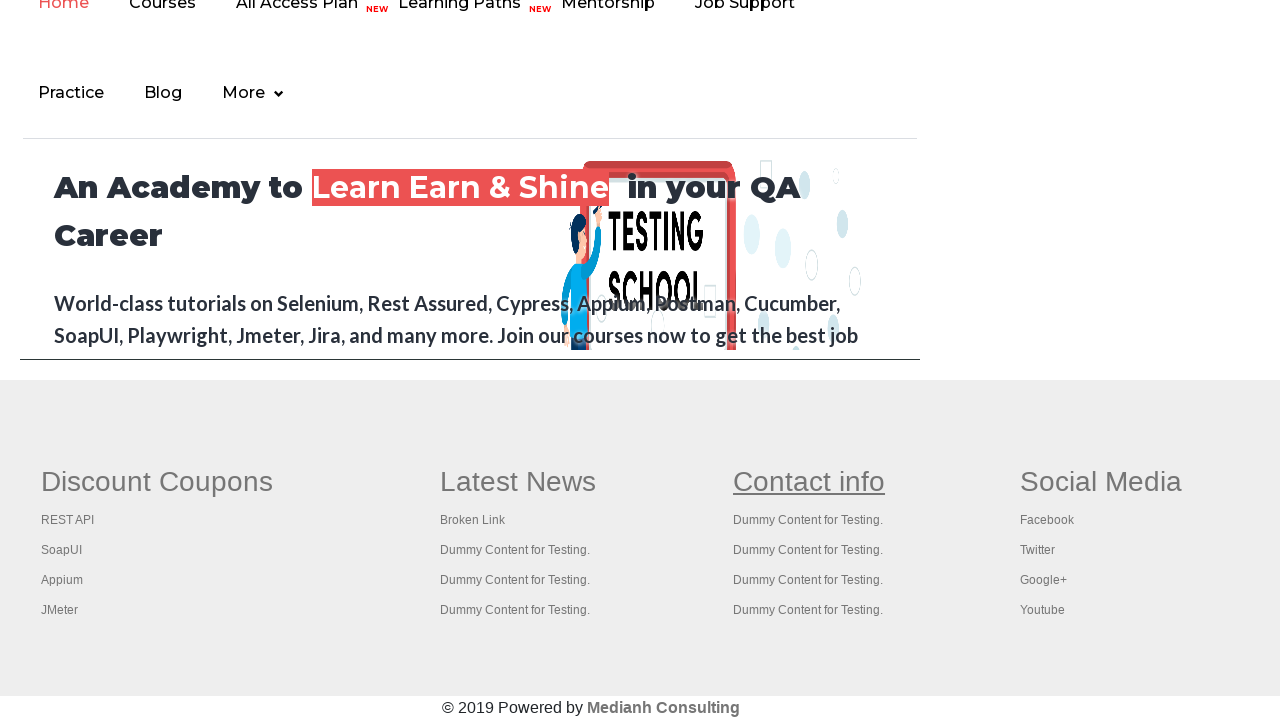

Opened link 12 in new tab using Ctrl+Click at (808, 520) on xpath=//table/tbody//td/ul >> a >> nth=11
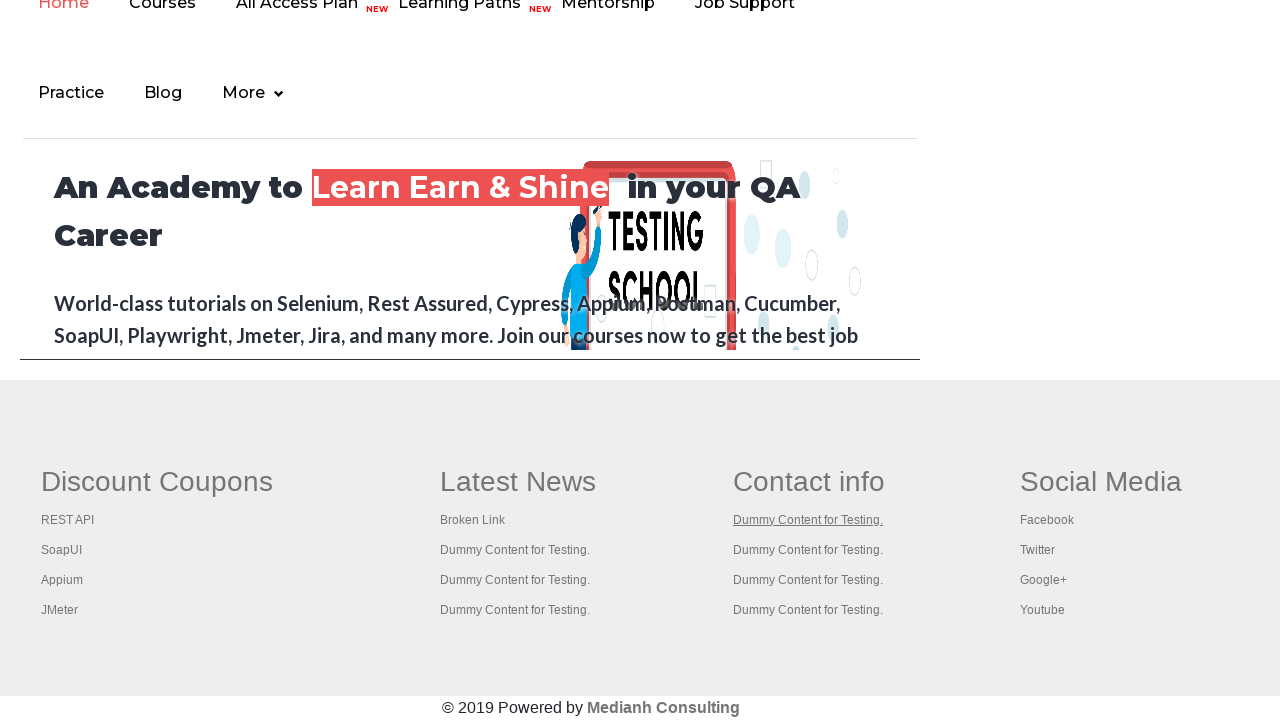

Retrieved title of new tab 12: 'Practice Page'
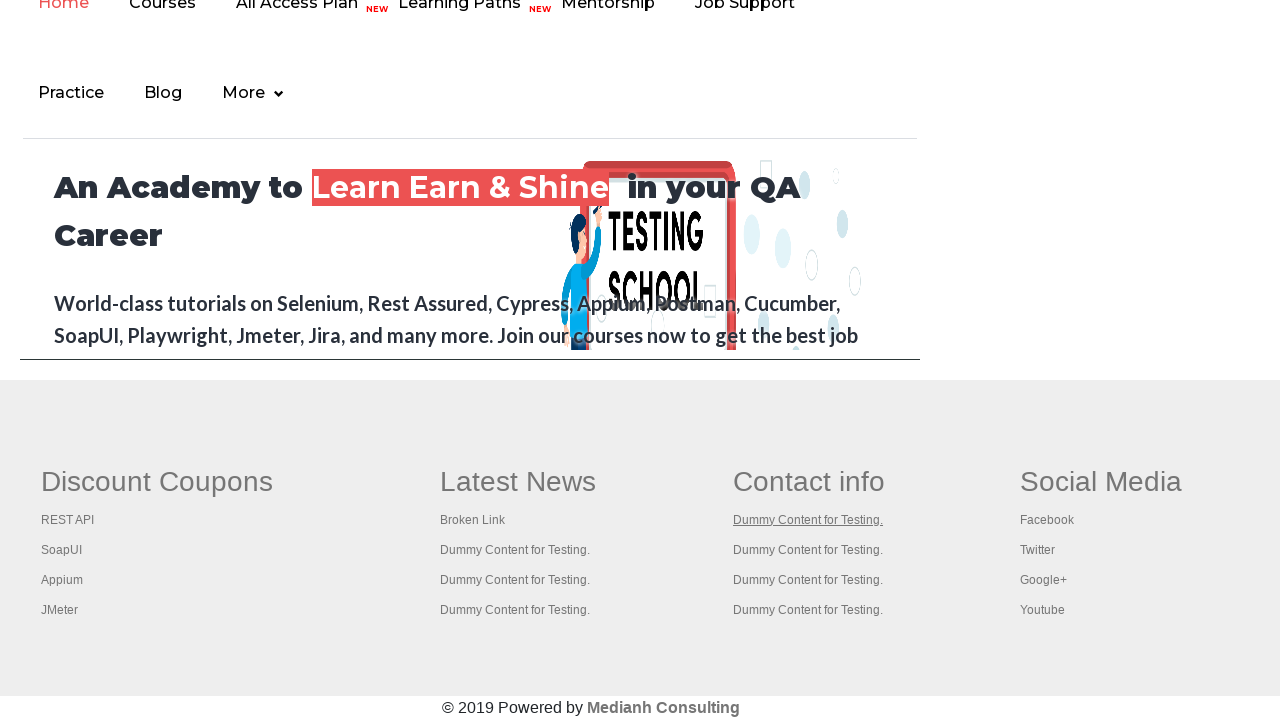

Waited for tab 12 to reach domcontentloaded state
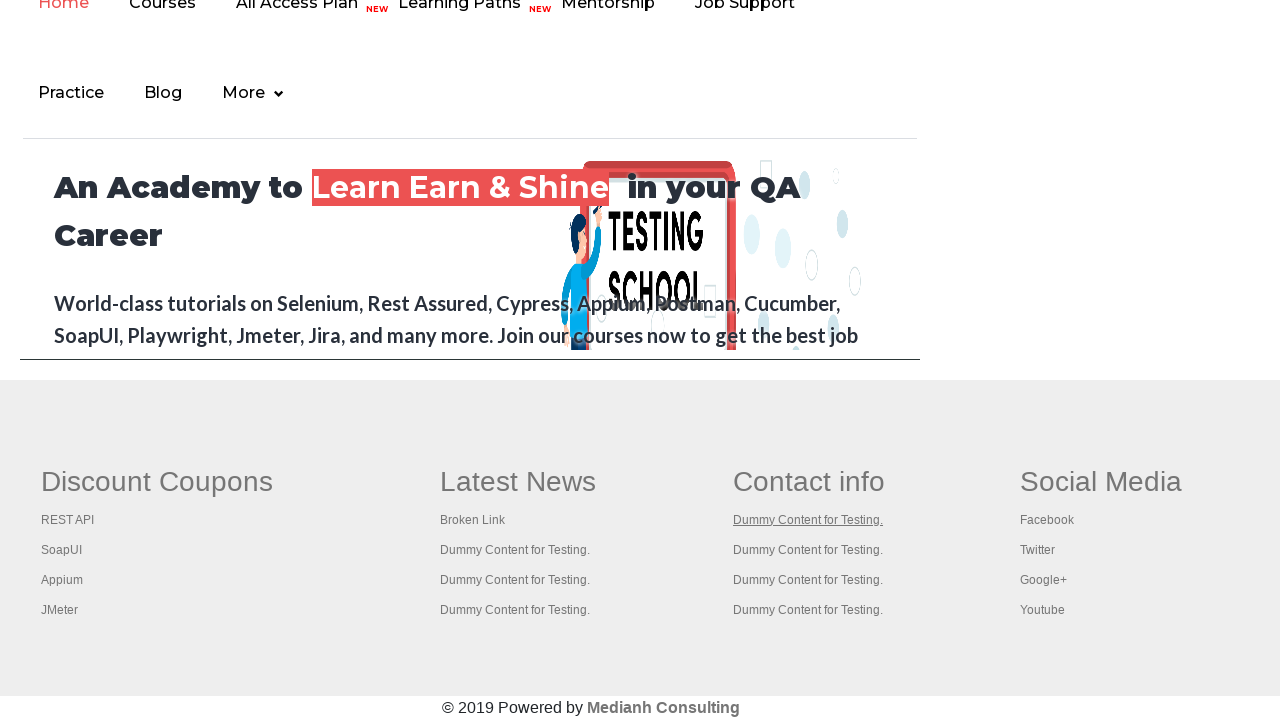

Opened link 13 in new tab using Ctrl+Click at (808, 550) on xpath=//table/tbody//td/ul >> a >> nth=12
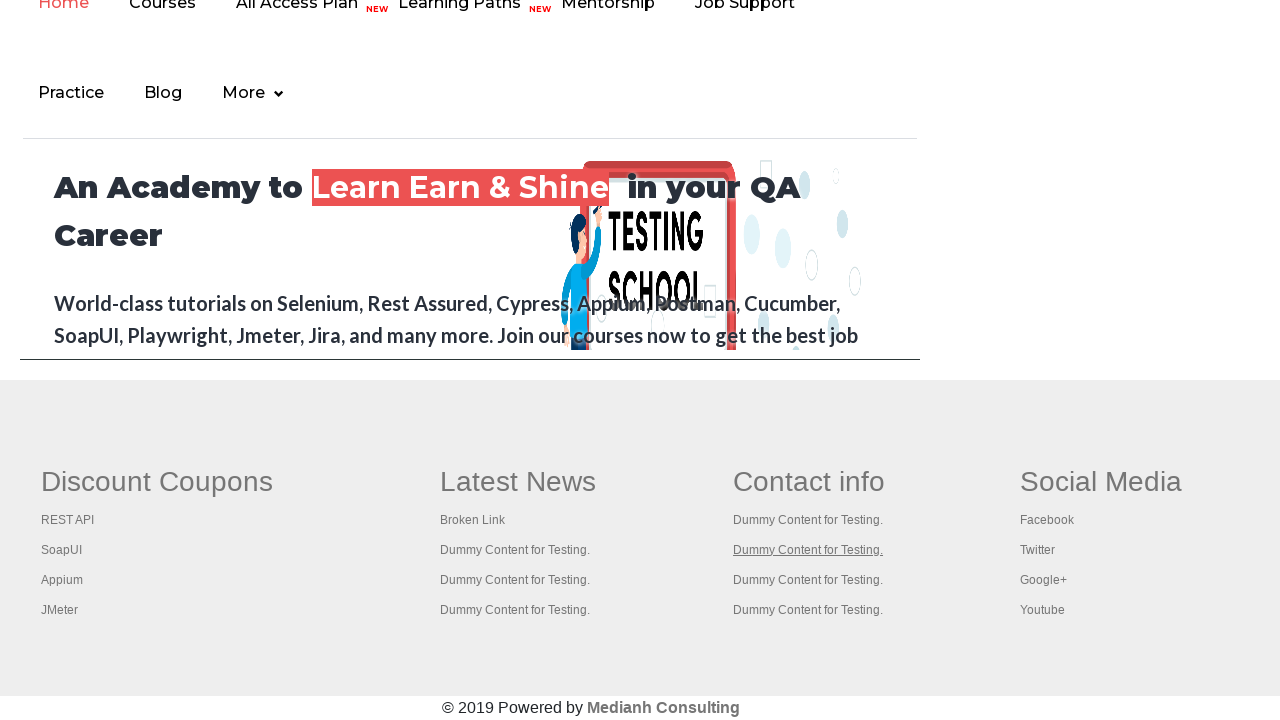

Retrieved title of new tab 13: 'Practice Page'
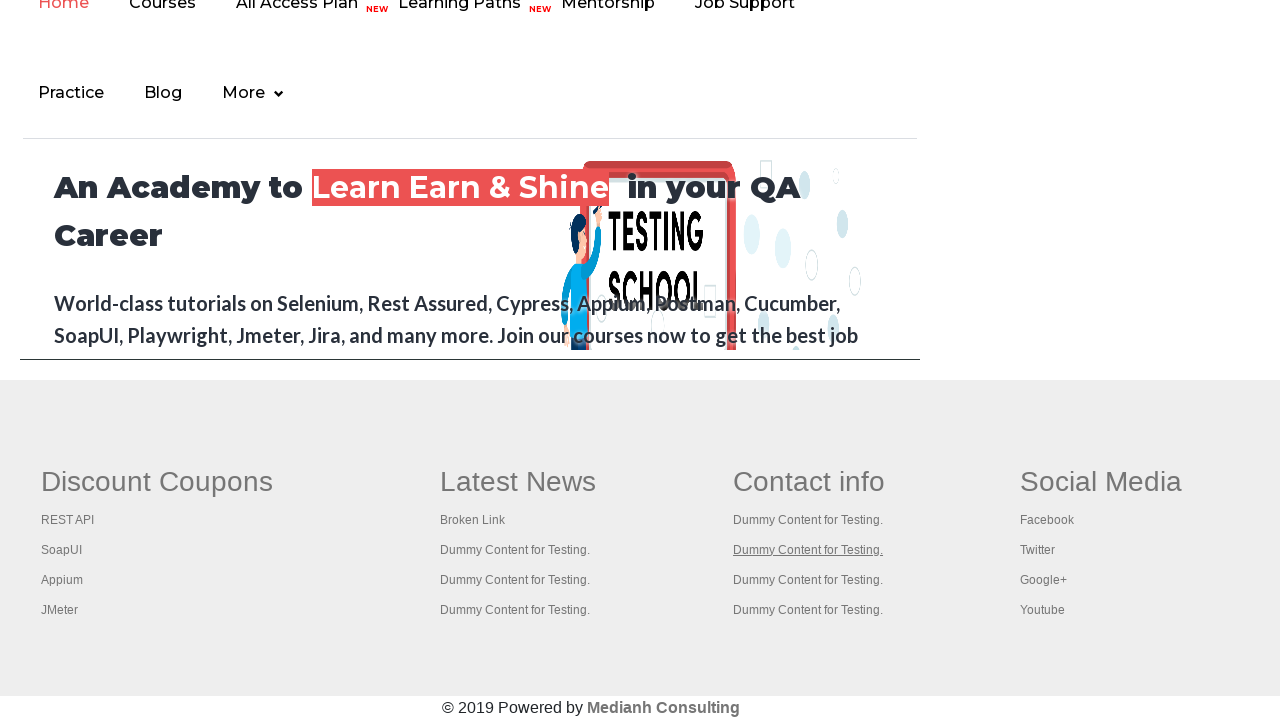

Waited for tab 13 to reach domcontentloaded state
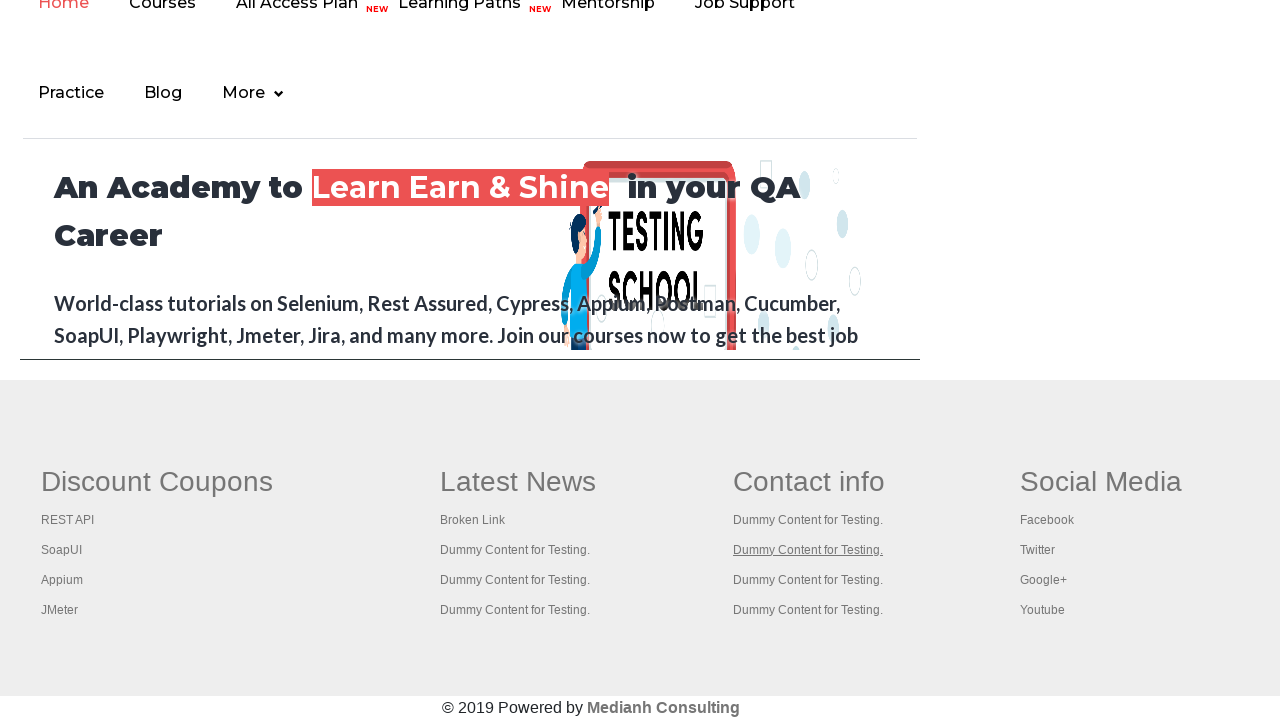

Opened link 14 in new tab using Ctrl+Click at (808, 580) on xpath=//table/tbody//td/ul >> a >> nth=13
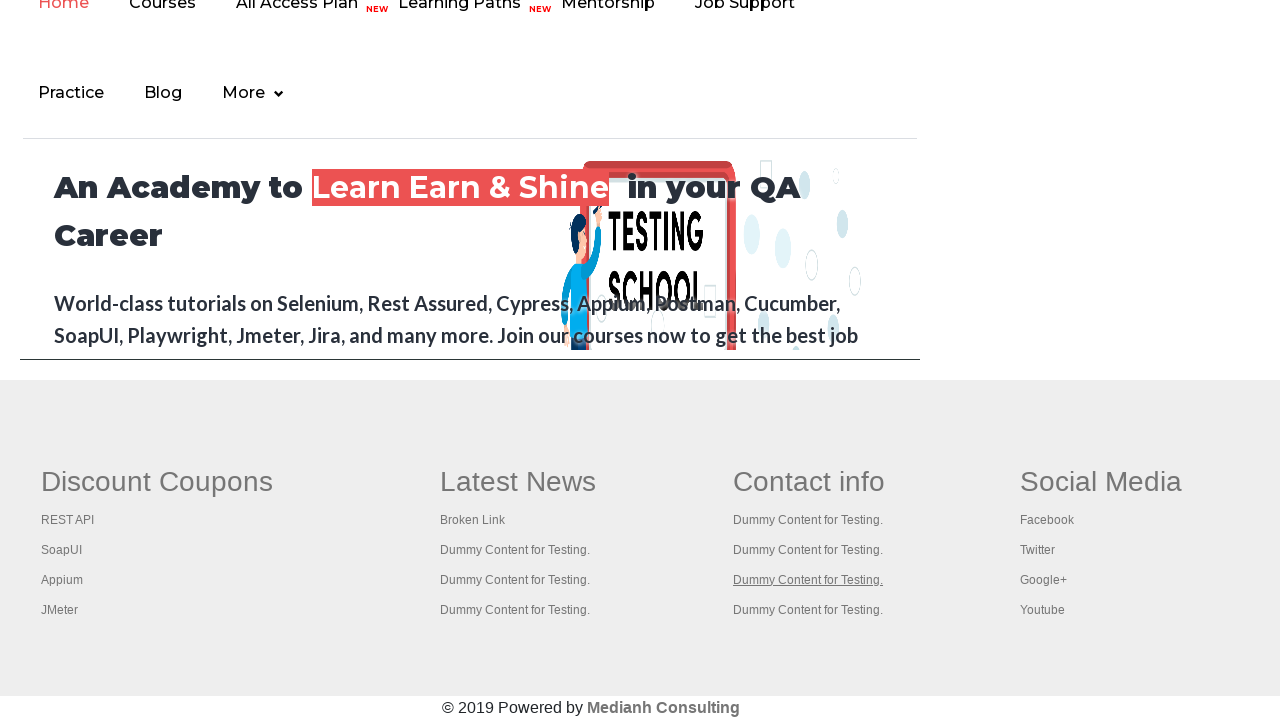

Retrieved title of new tab 14: 'Practice Page'
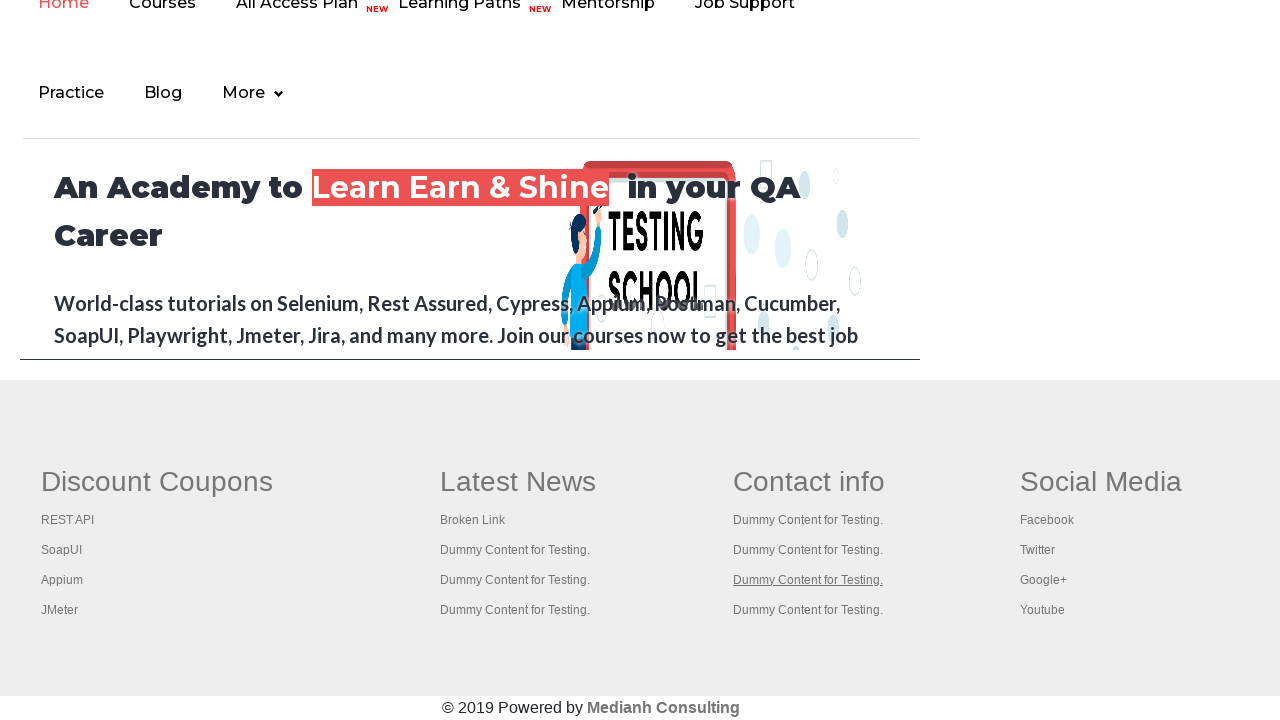

Waited for tab 14 to reach domcontentloaded state
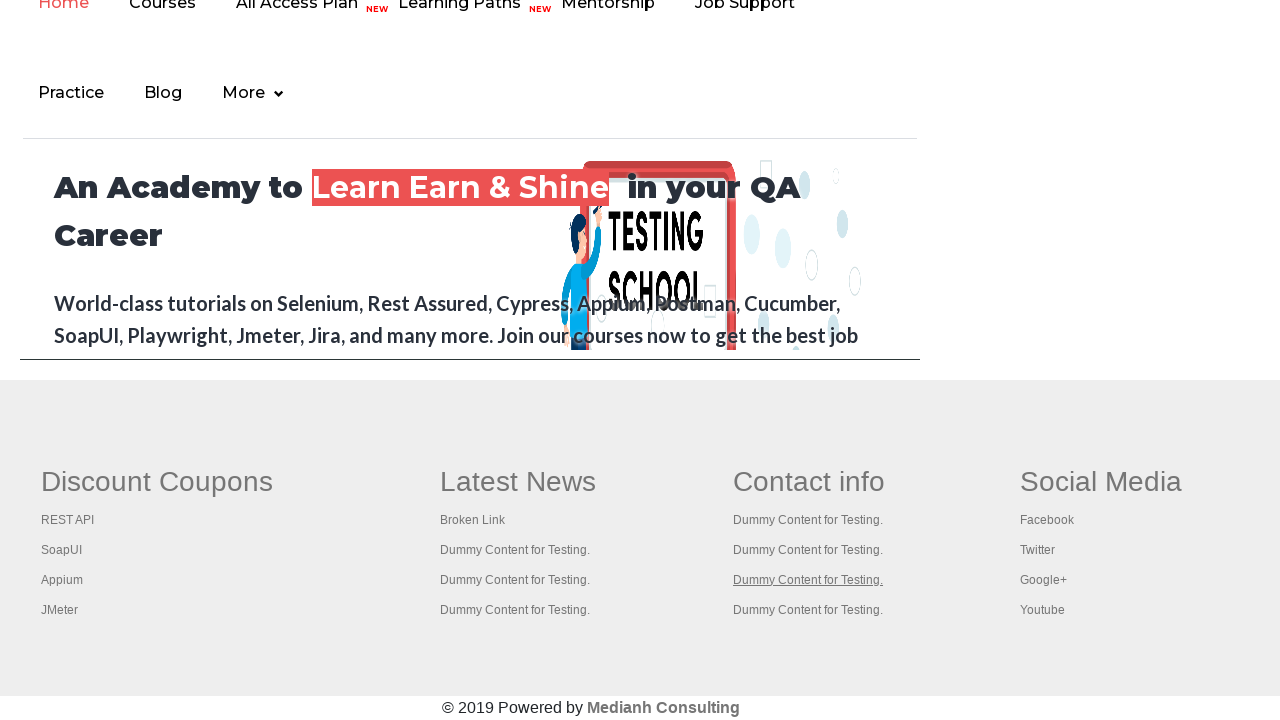

Opened link 15 in new tab using Ctrl+Click at (808, 610) on xpath=//table/tbody//td/ul >> a >> nth=14
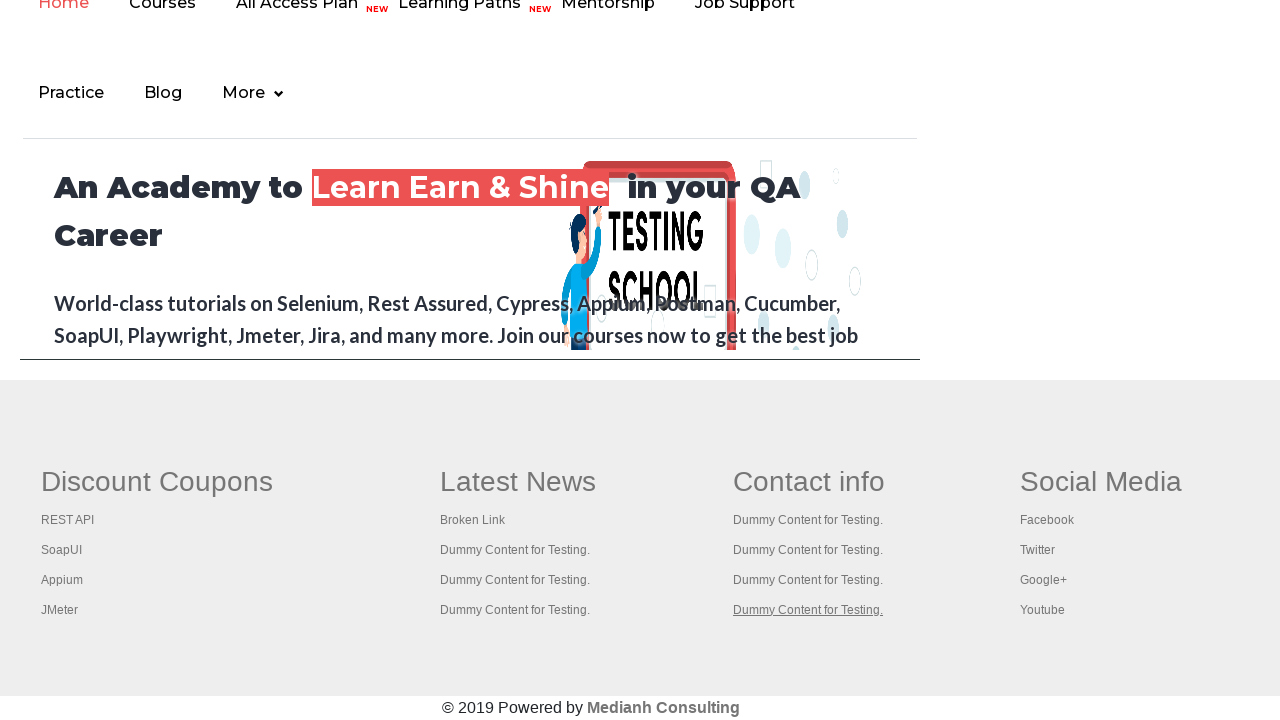

Retrieved title of new tab 15: 'Practice Page'
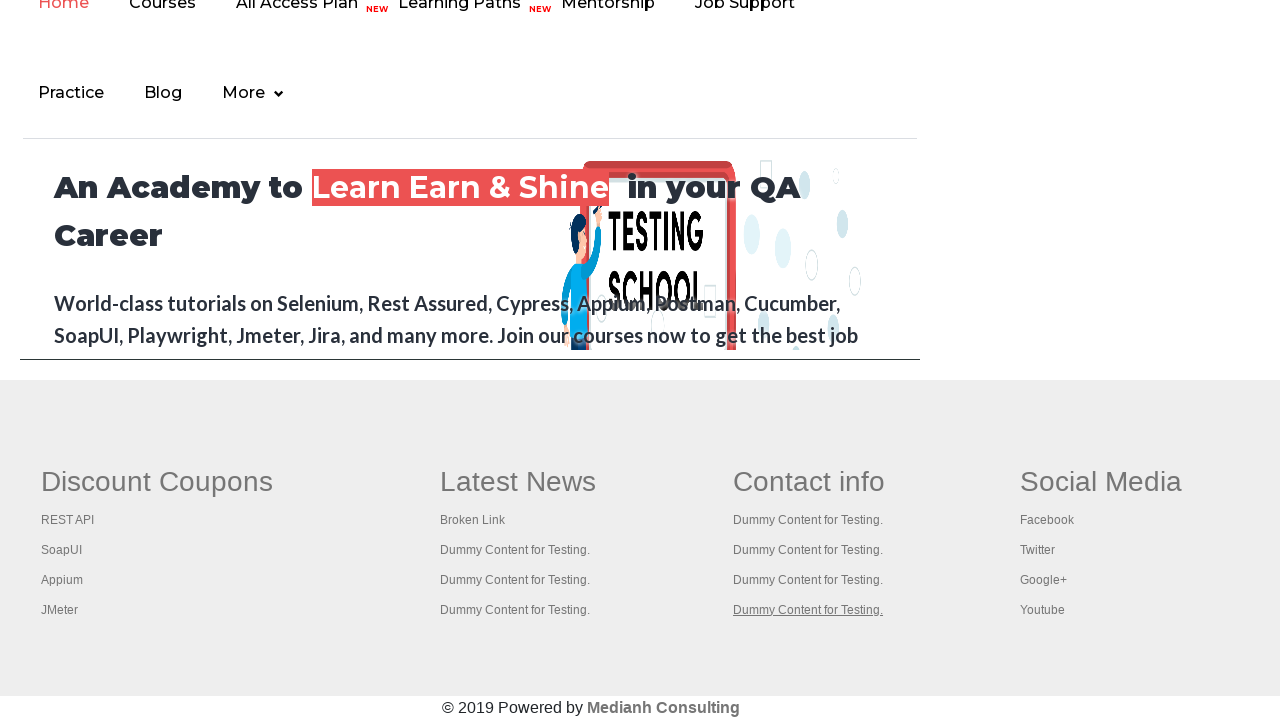

Waited for tab 15 to reach domcontentloaded state
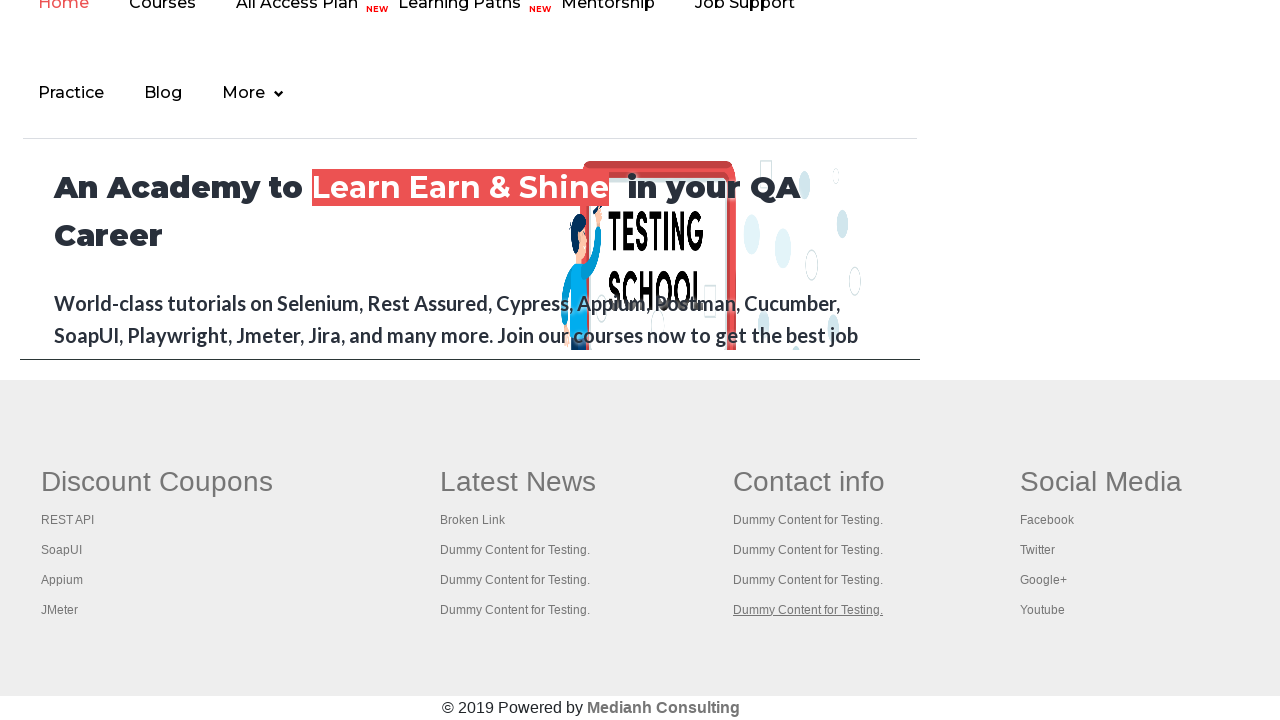

Opened link 16 in new tab using Ctrl+Click at (1101, 482) on xpath=//table/tbody//td/ul >> a >> nth=15
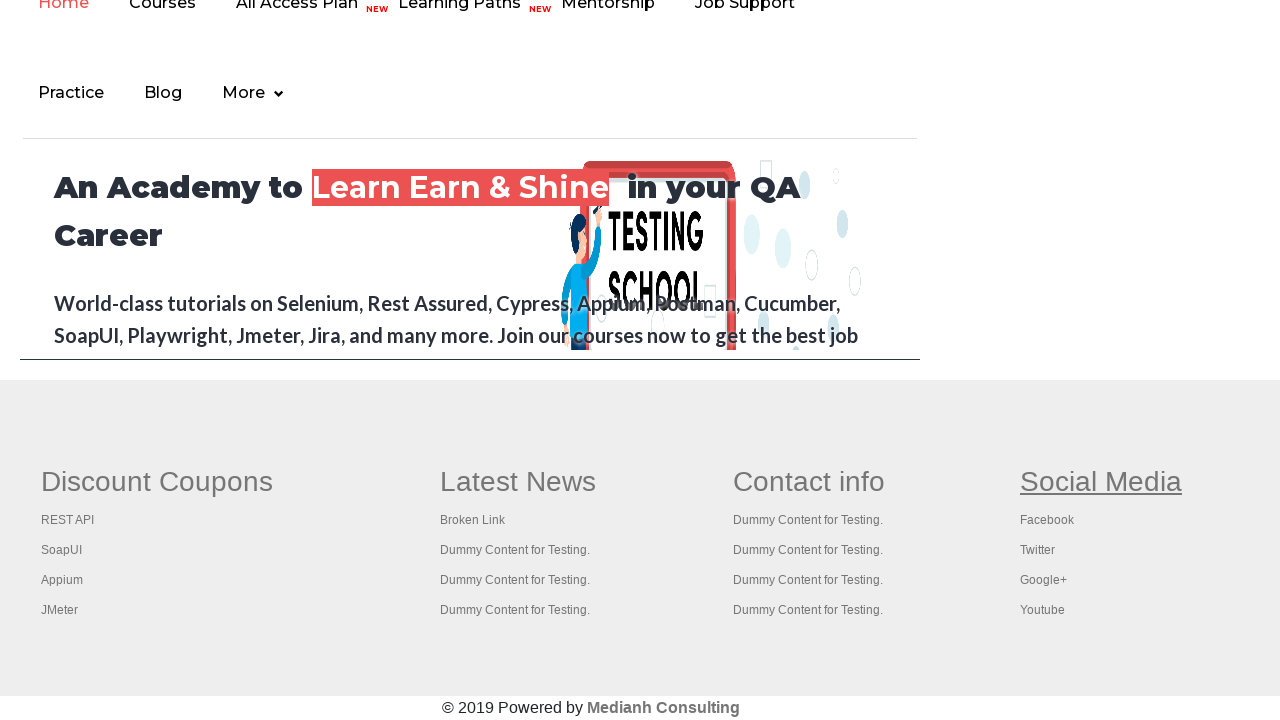

Retrieved title of new tab 16: 'Practice Page'
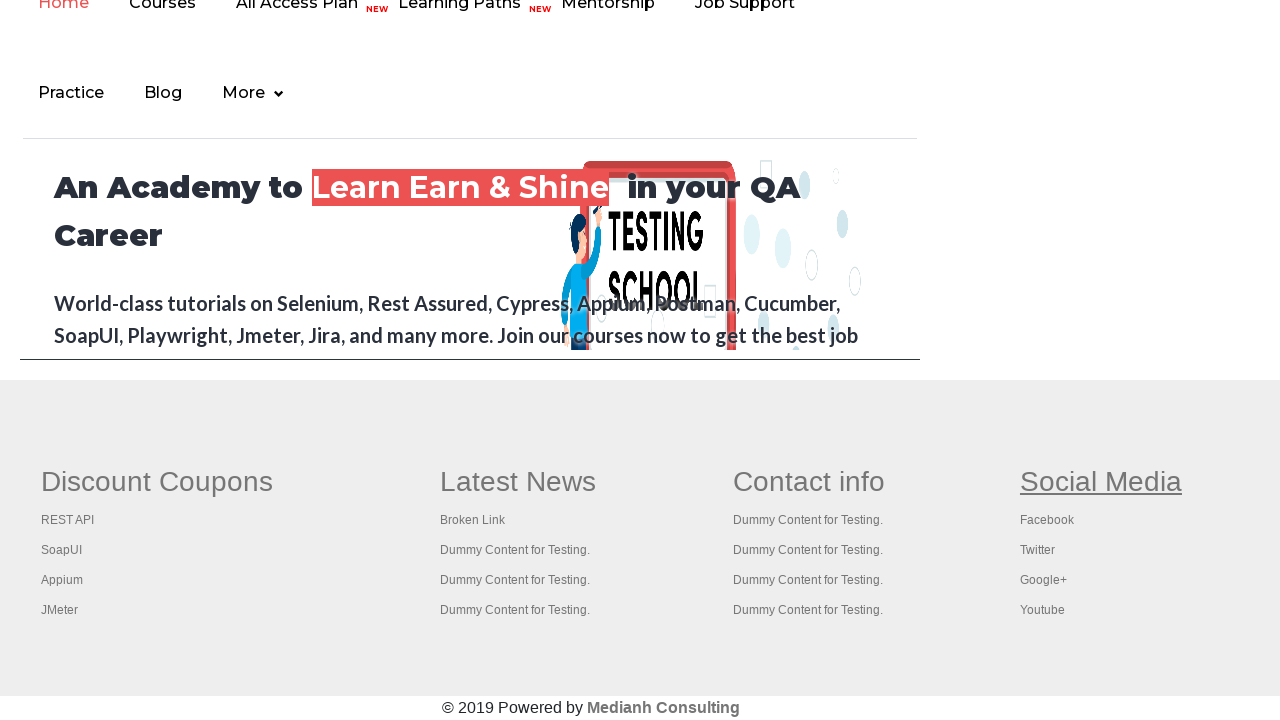

Waited for tab 16 to reach domcontentloaded state
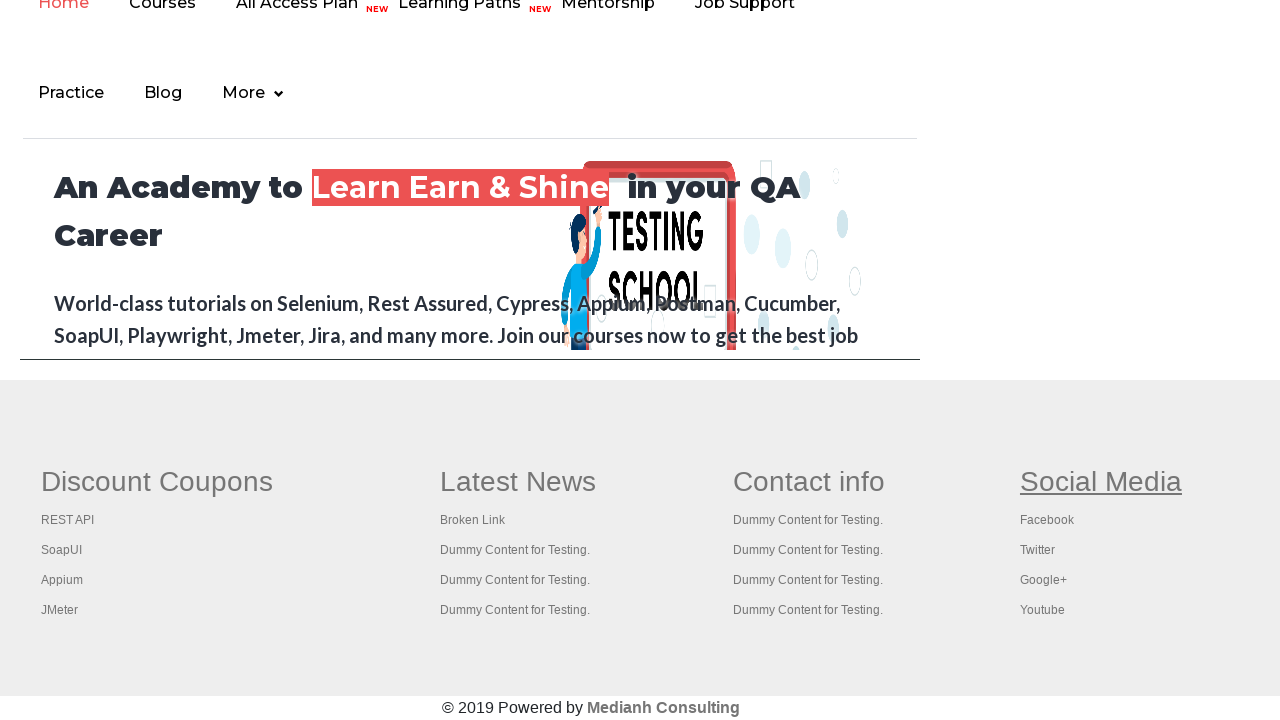

Opened link 17 in new tab using Ctrl+Click at (1047, 520) on xpath=//table/tbody//td/ul >> a >> nth=16
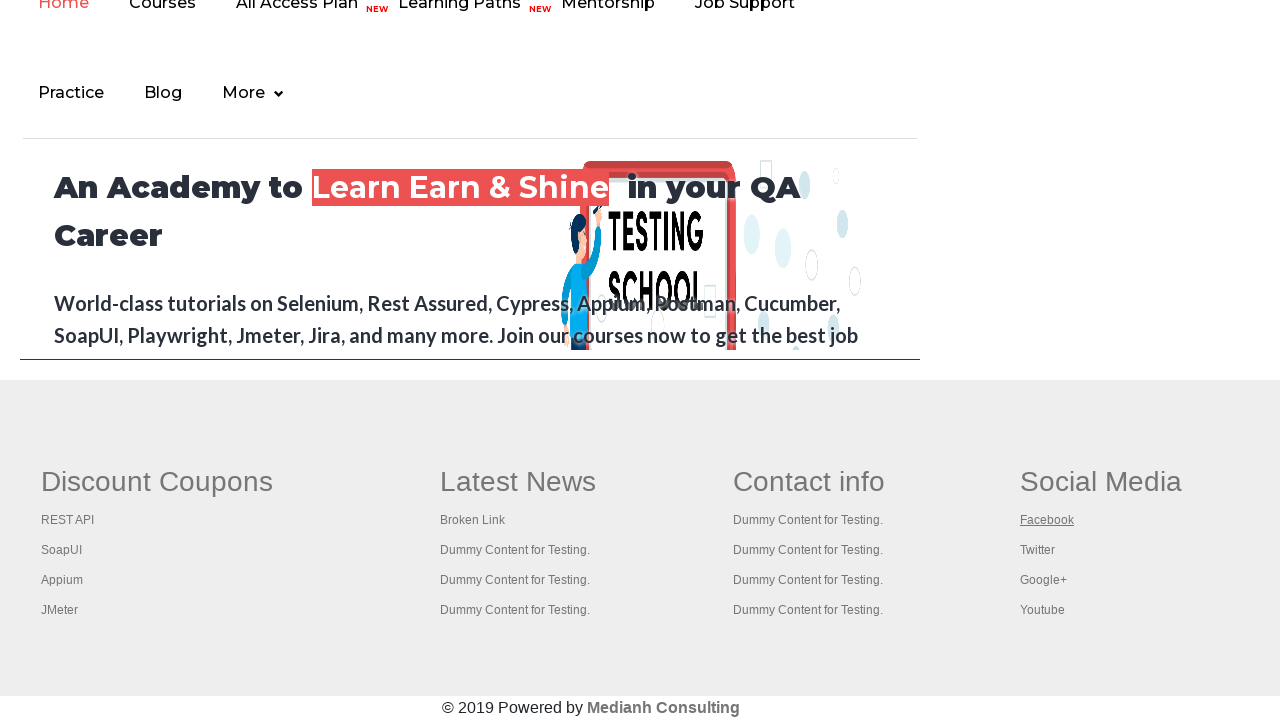

Retrieved title of new tab 17: 'Practice Page'
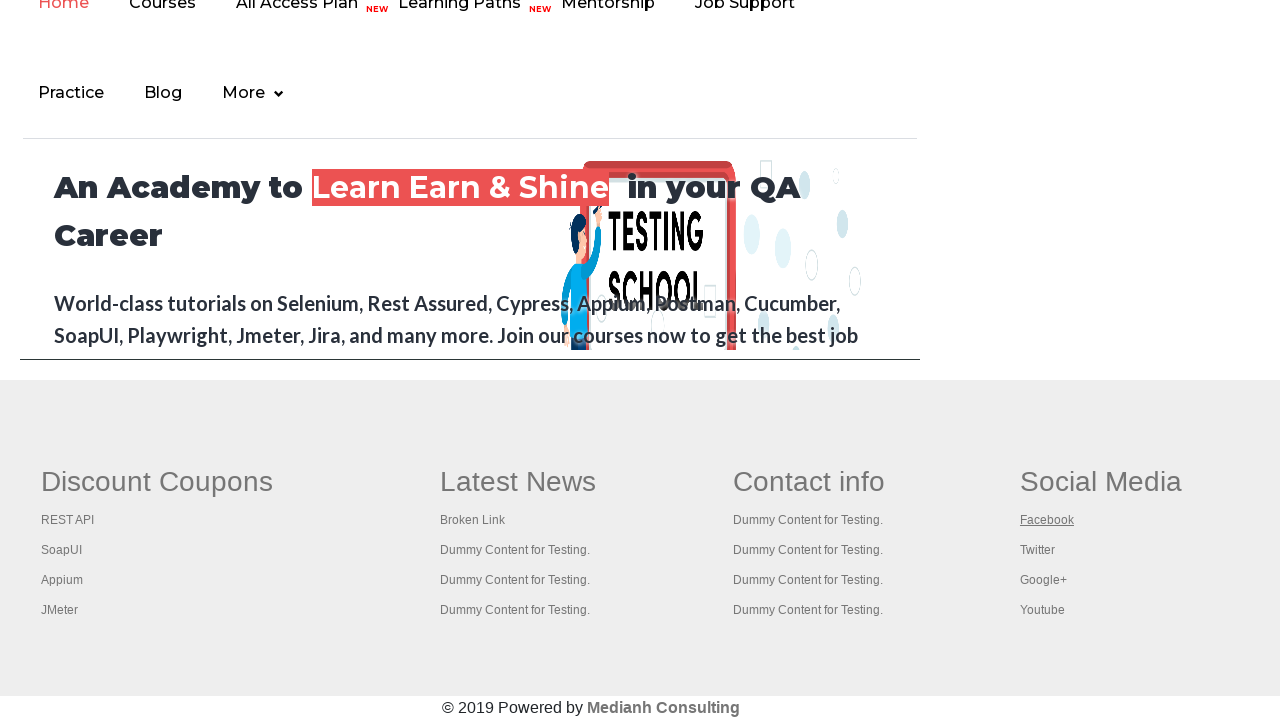

Waited for tab 17 to reach domcontentloaded state
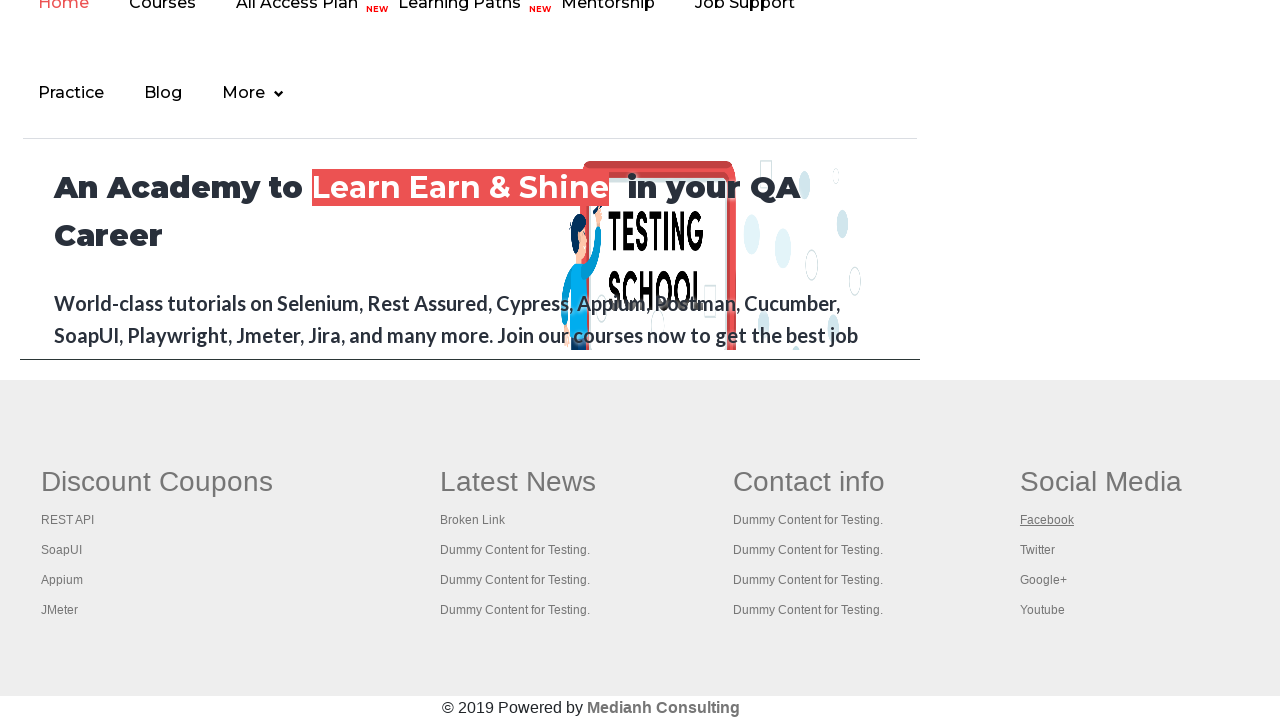

Opened link 18 in new tab using Ctrl+Click at (1037, 550) on xpath=//table/tbody//td/ul >> a >> nth=17
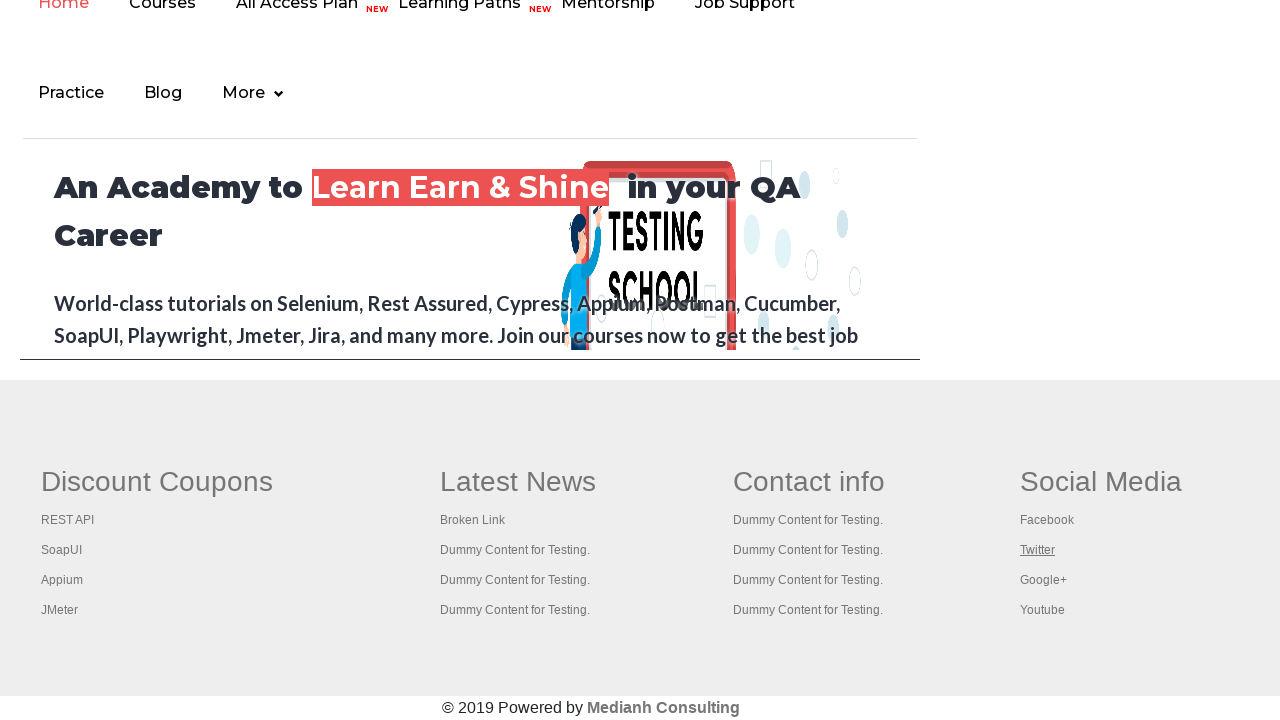

Retrieved title of new tab 18: 'Practice Page'
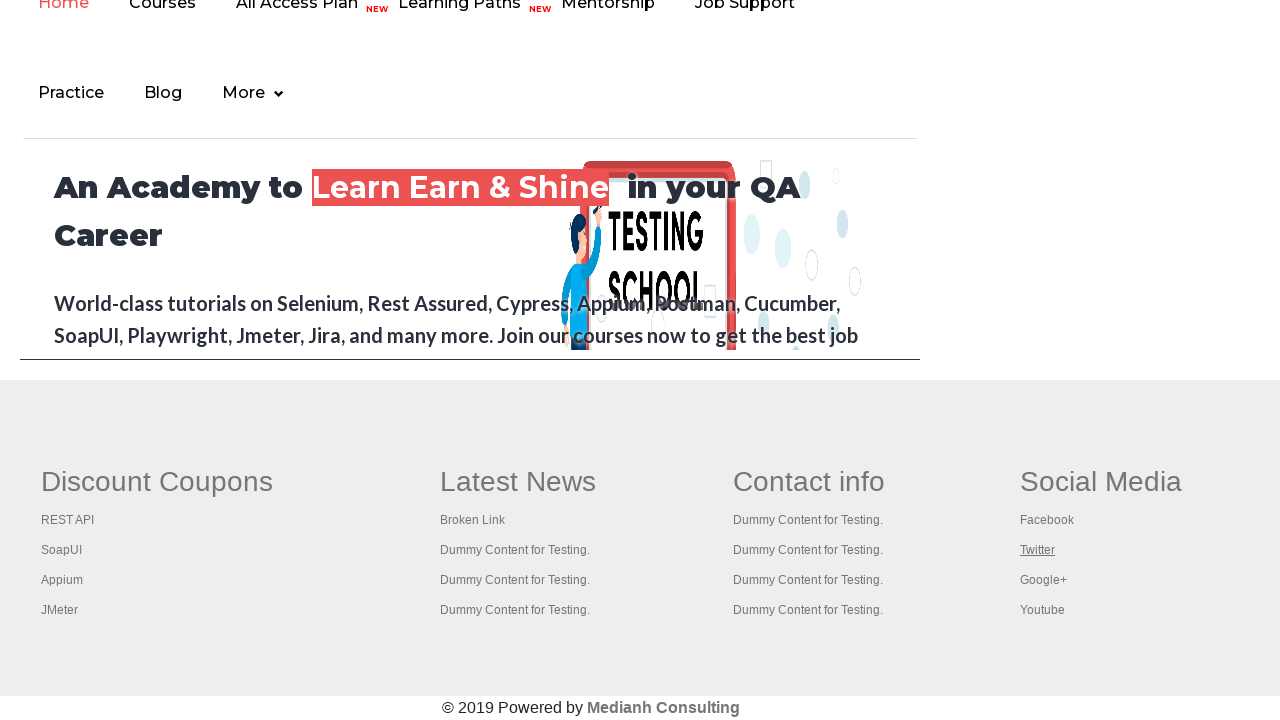

Waited for tab 18 to reach domcontentloaded state
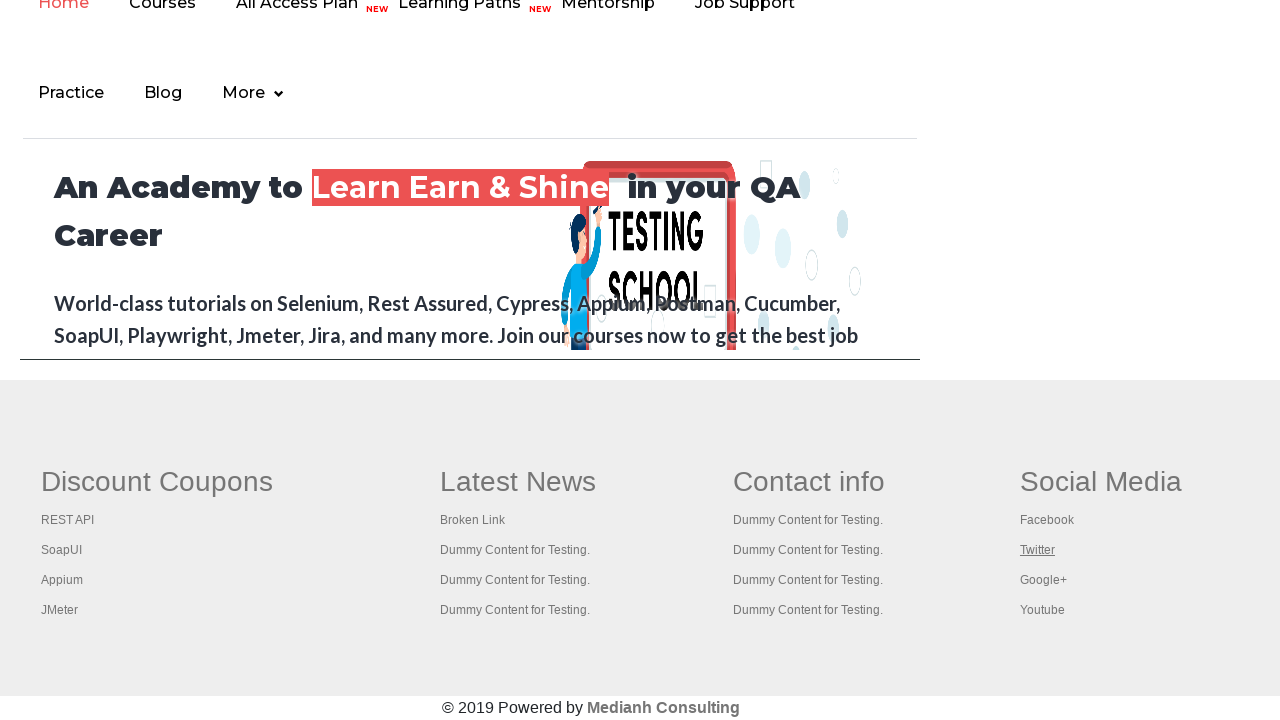

Opened link 19 in new tab using Ctrl+Click at (1043, 580) on xpath=//table/tbody//td/ul >> a >> nth=18
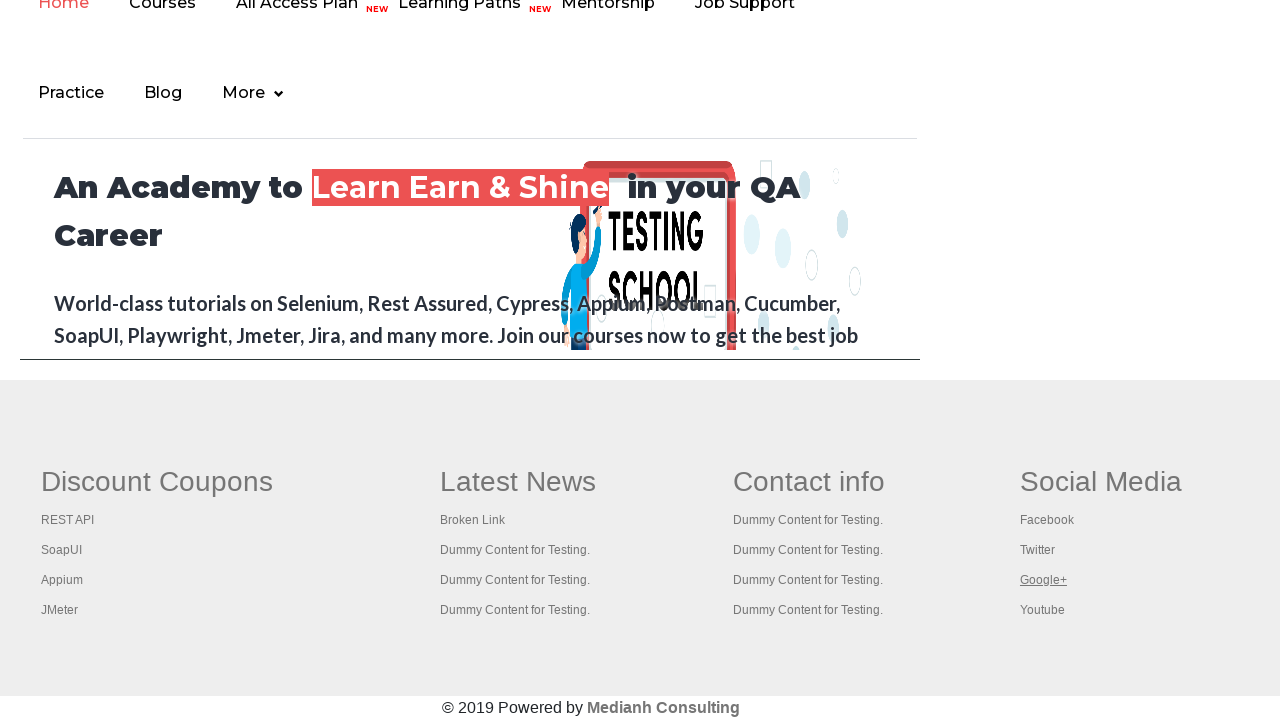

Retrieved title of new tab 19: 'Practice Page'
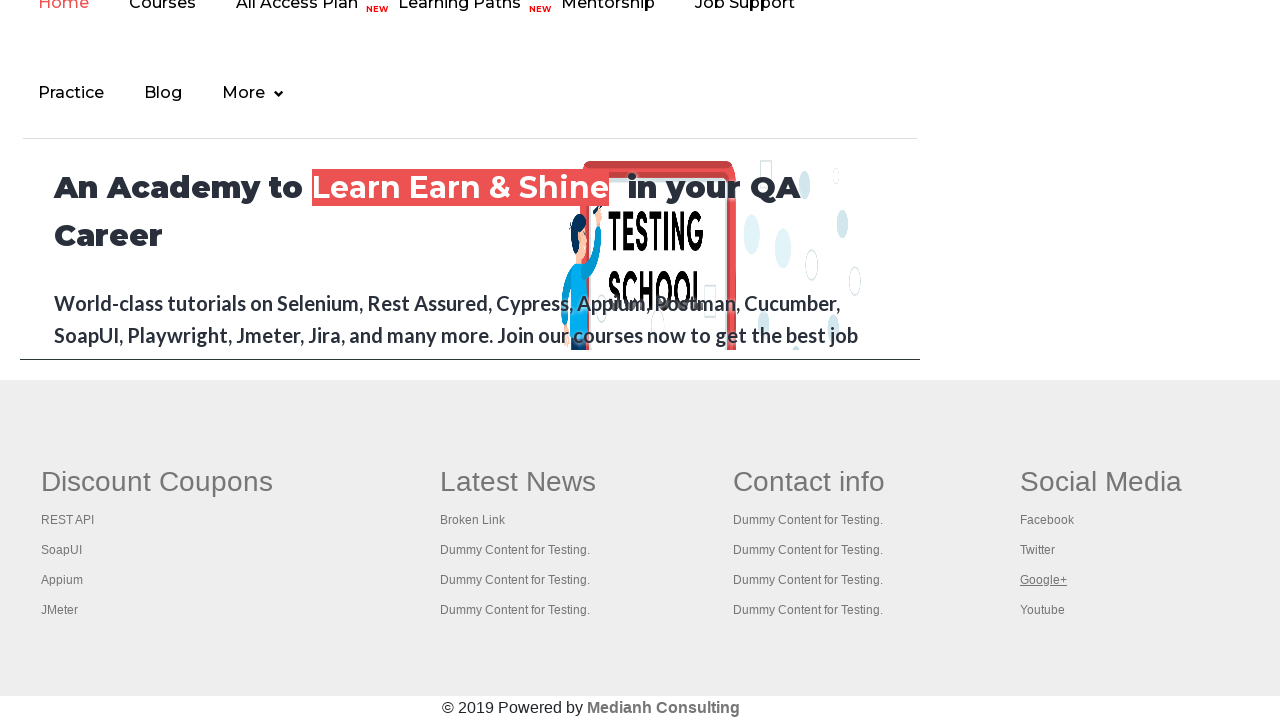

Waited for tab 19 to reach domcontentloaded state
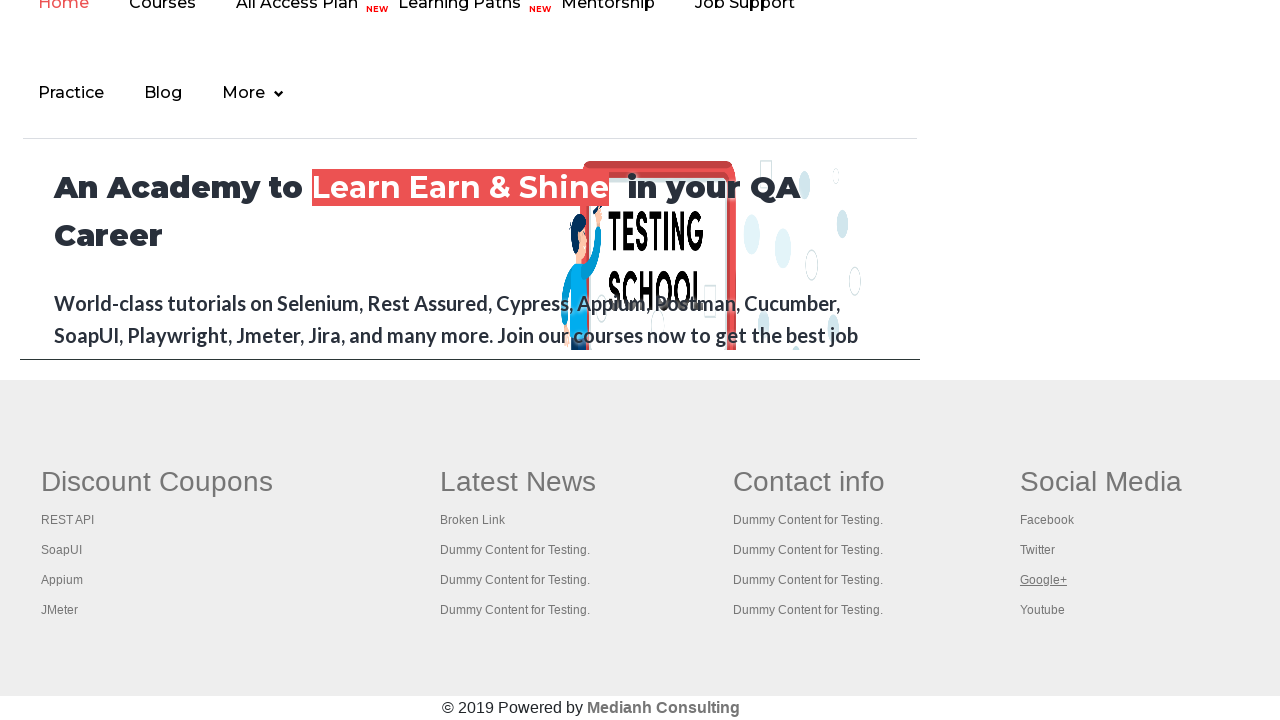

Opened link 20 in new tab using Ctrl+Click at (1042, 610) on xpath=//table/tbody//td/ul >> a >> nth=19
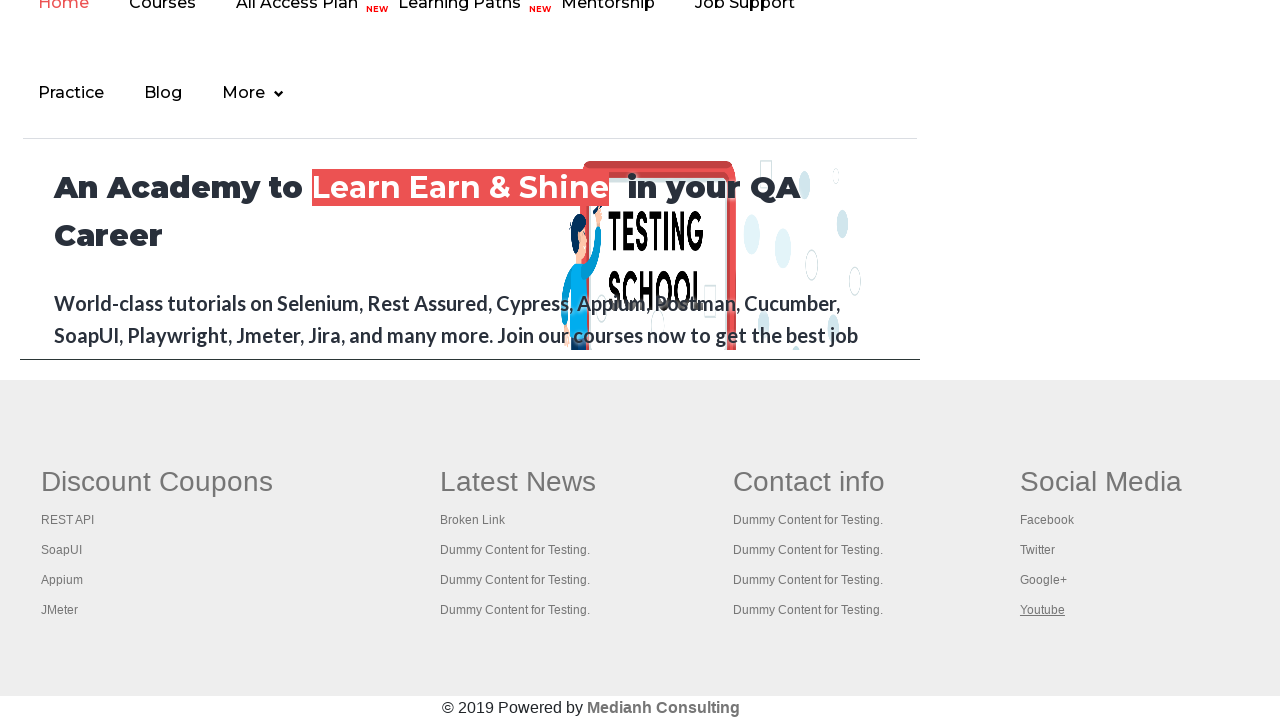

Retrieved title of new tab 20: 'Practice Page'
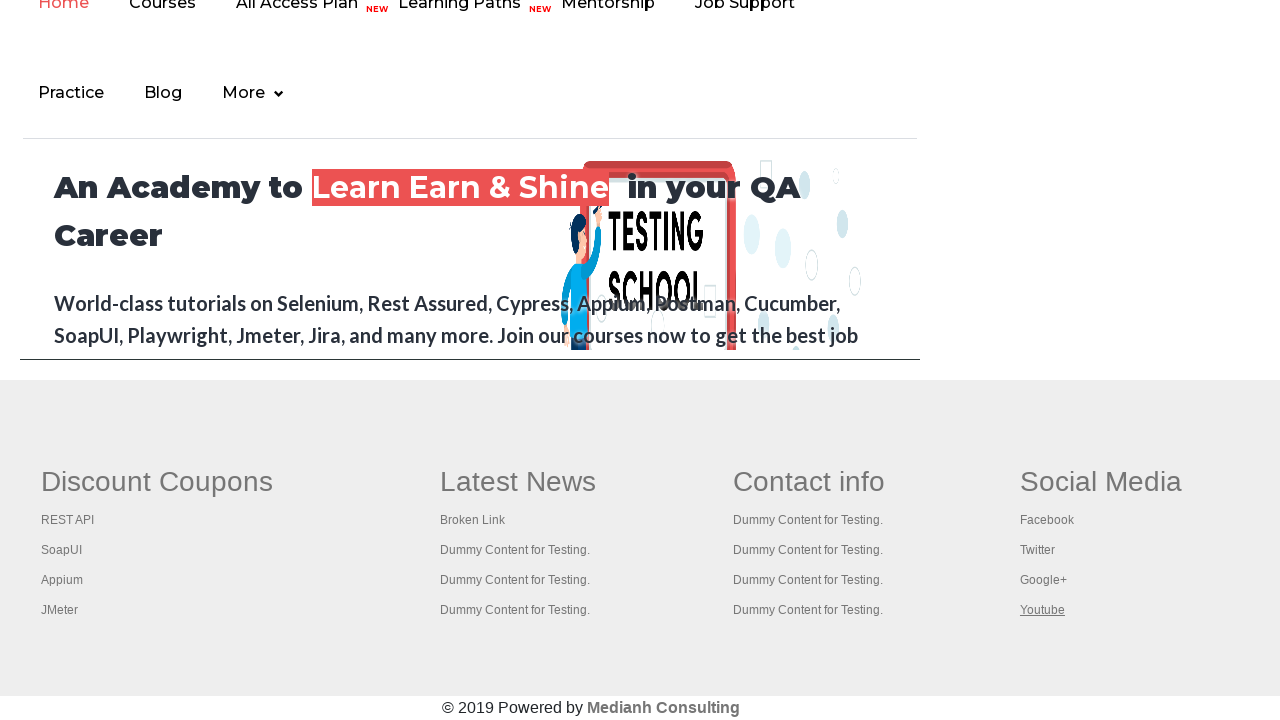

Waited for tab 20 to reach domcontentloaded state
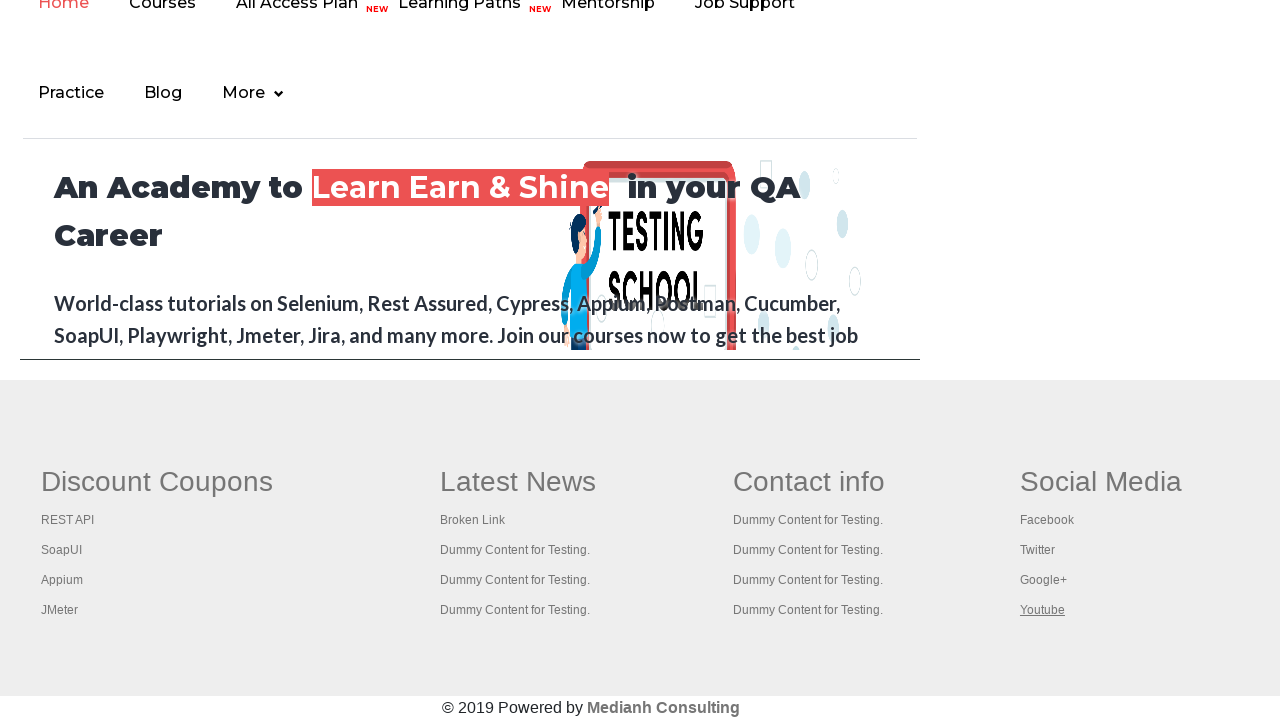

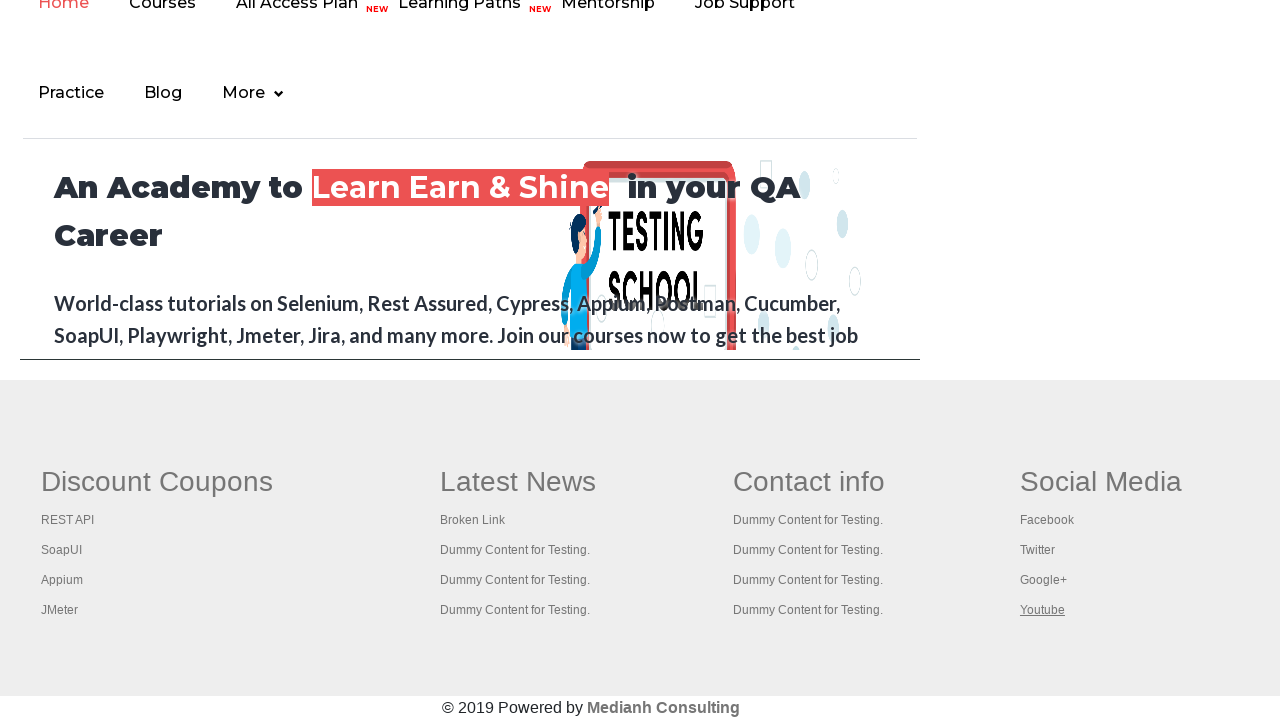